Tests a Bootstrap dual-handle range slider by clicking on Example 2 tab and then using keyboard arrow keys to move both slider handles to target positions (200 and 700).

Starting URL: https://seiyria.com/bootstrap-slider

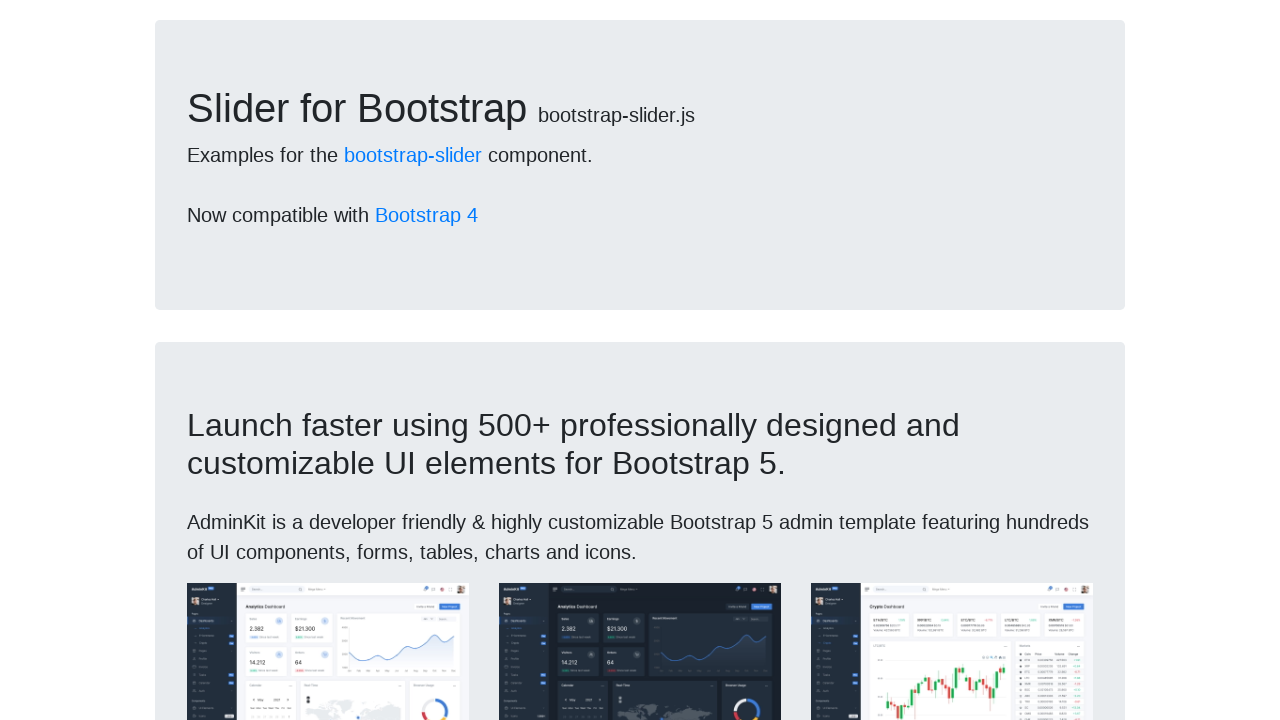

Page loaded (domcontentloaded)
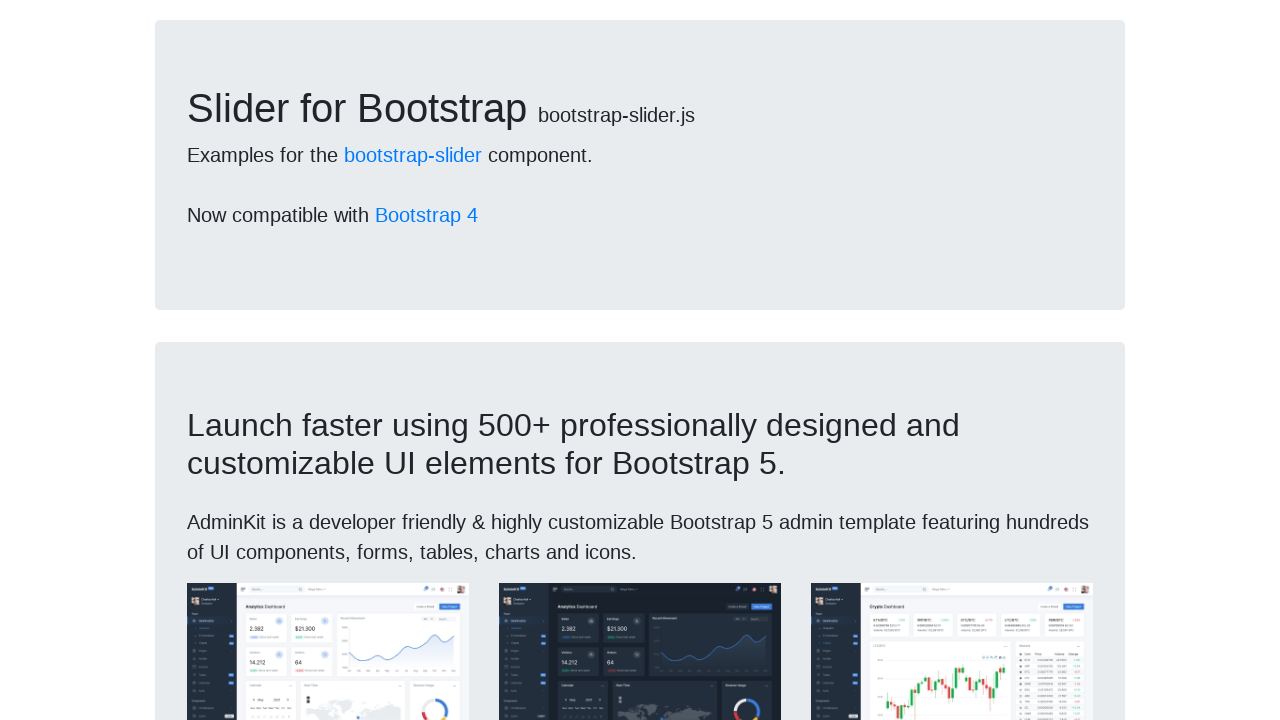

Clicked on Example 2 tab at (198, 360) on a[href='#example-2']
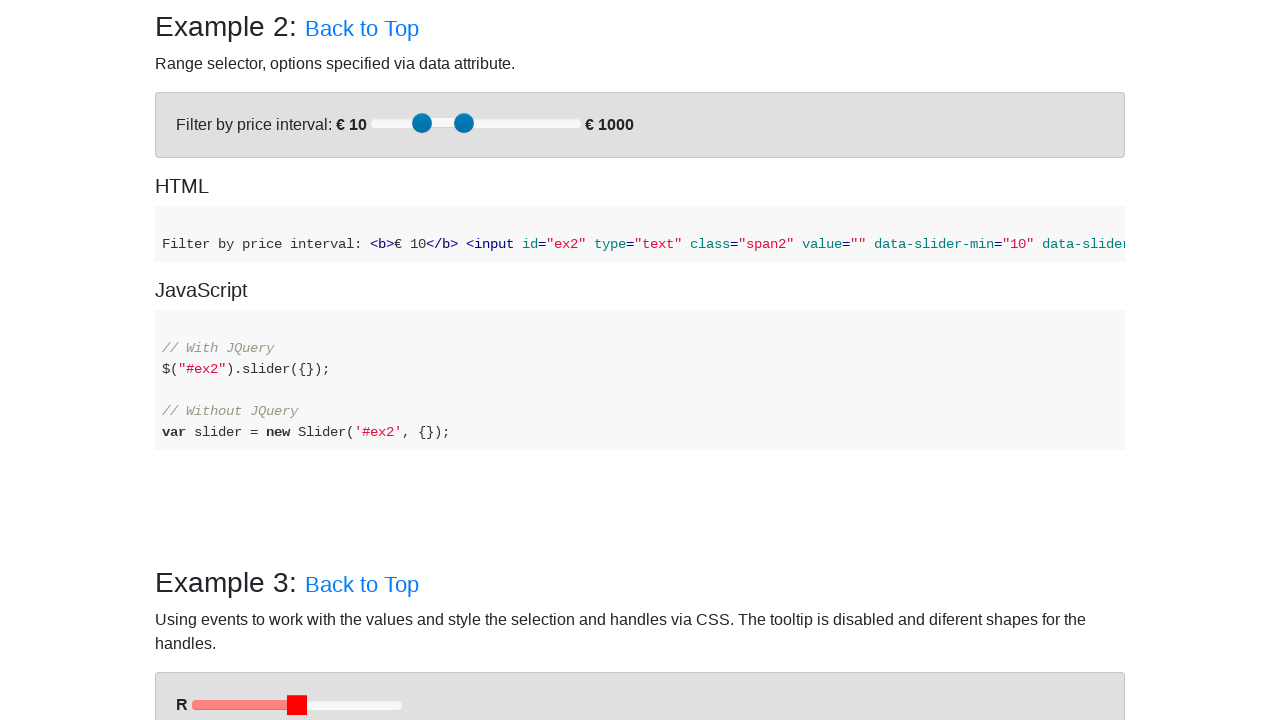

Slider elements in Example 2 became visible
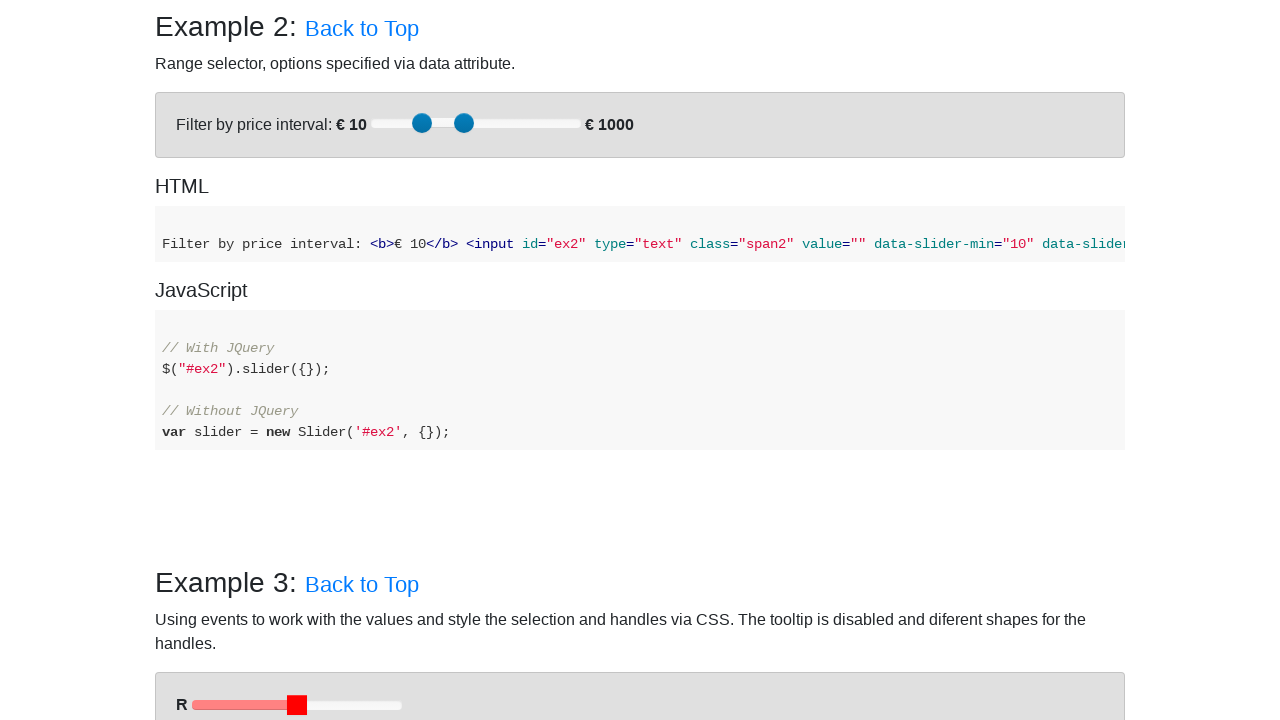

Located both slider handles
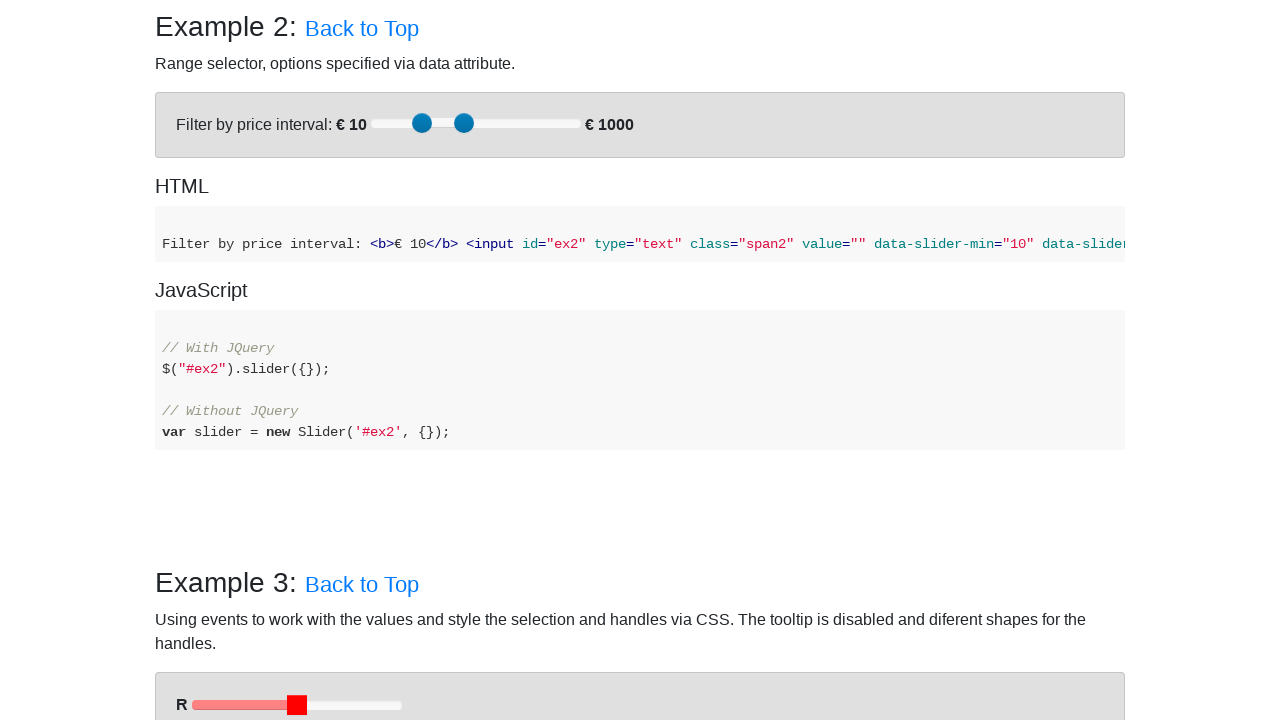

Retrieved current slider positions: slider_1=250, slider_2=450
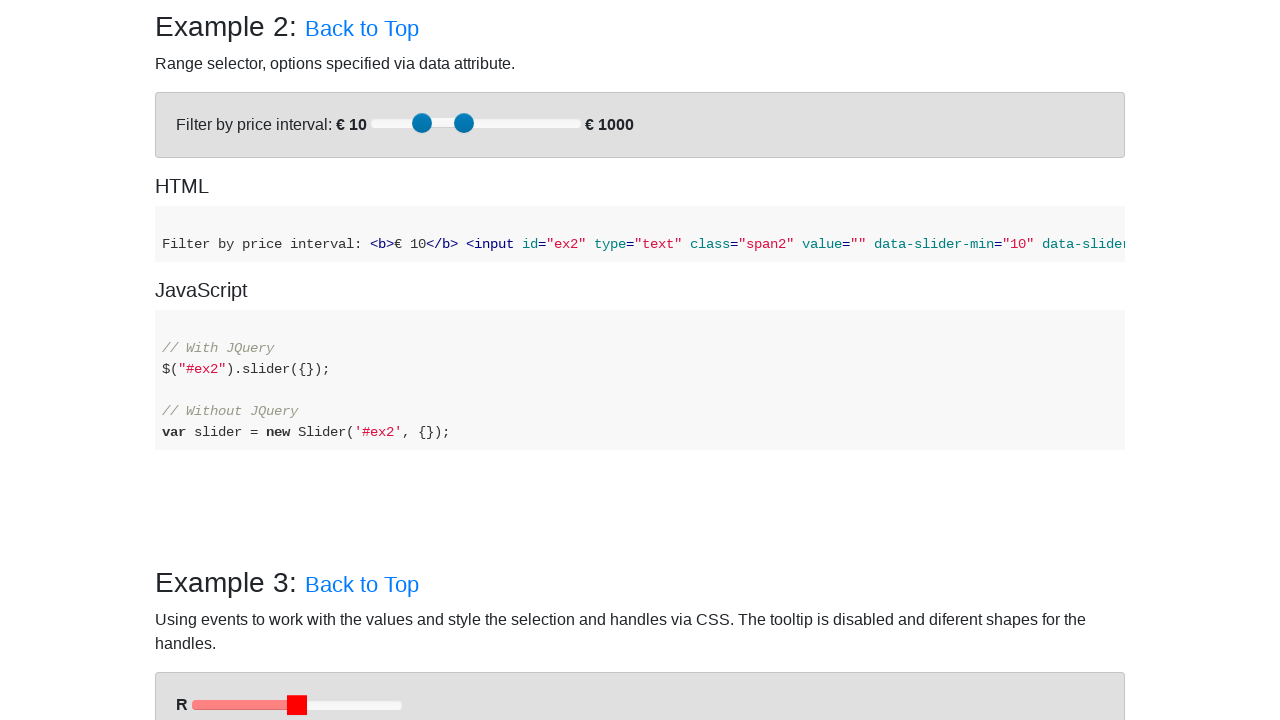

Pressed ArrowLeft on slider 1 on (//div[@id='example-2']//div[@role='slider'])[1]
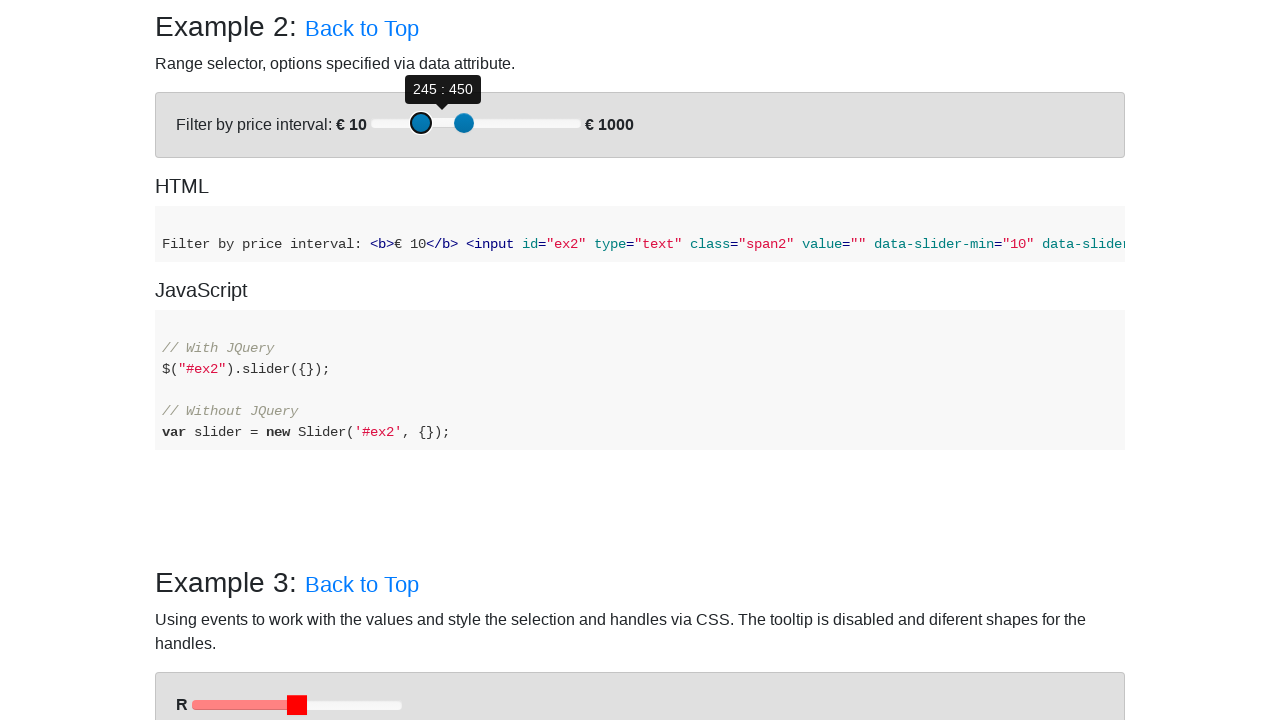

Pressed ArrowLeft on slider 1 on (//div[@id='example-2']//div[@role='slider'])[1]
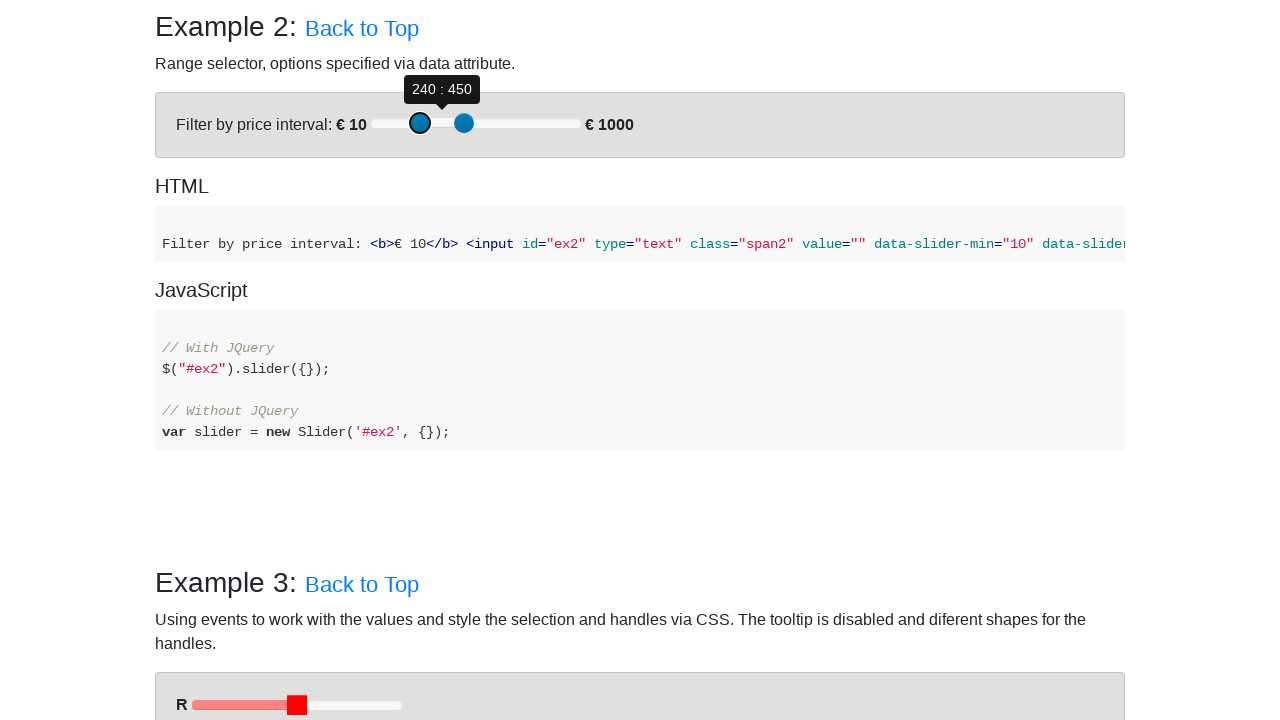

Pressed ArrowLeft on slider 1 on (//div[@id='example-2']//div[@role='slider'])[1]
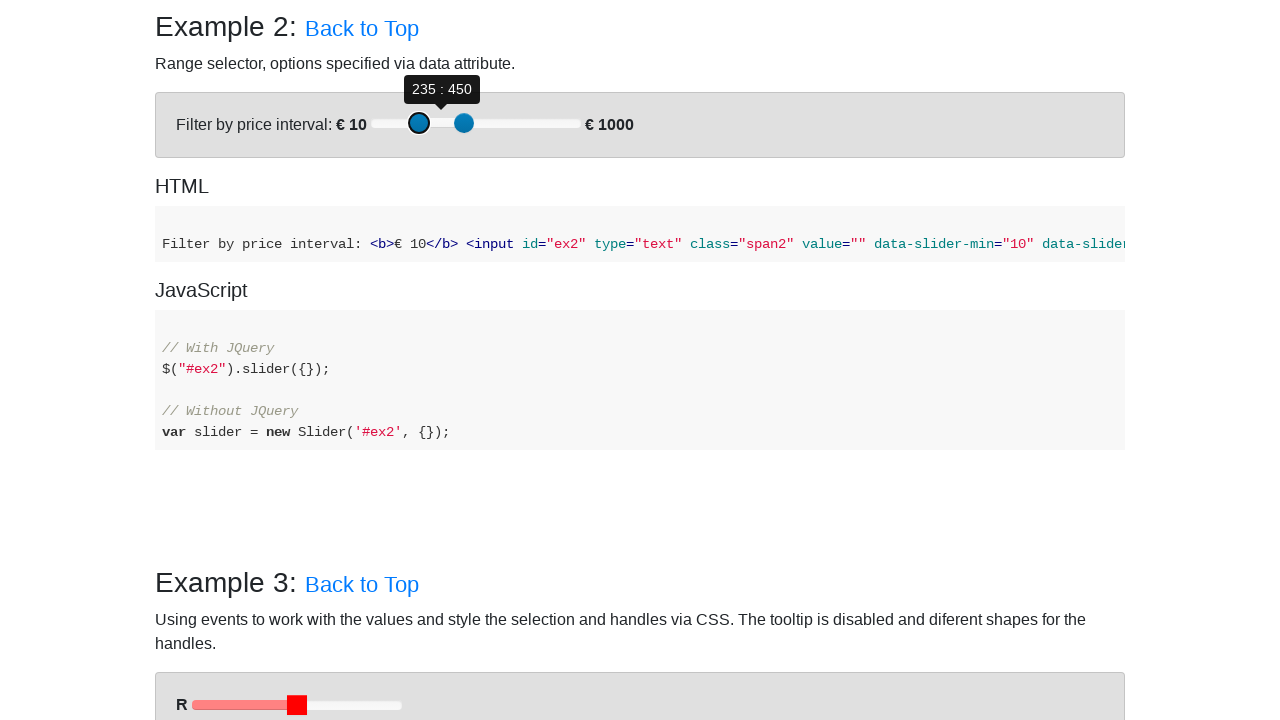

Pressed ArrowLeft on slider 1 on (//div[@id='example-2']//div[@role='slider'])[1]
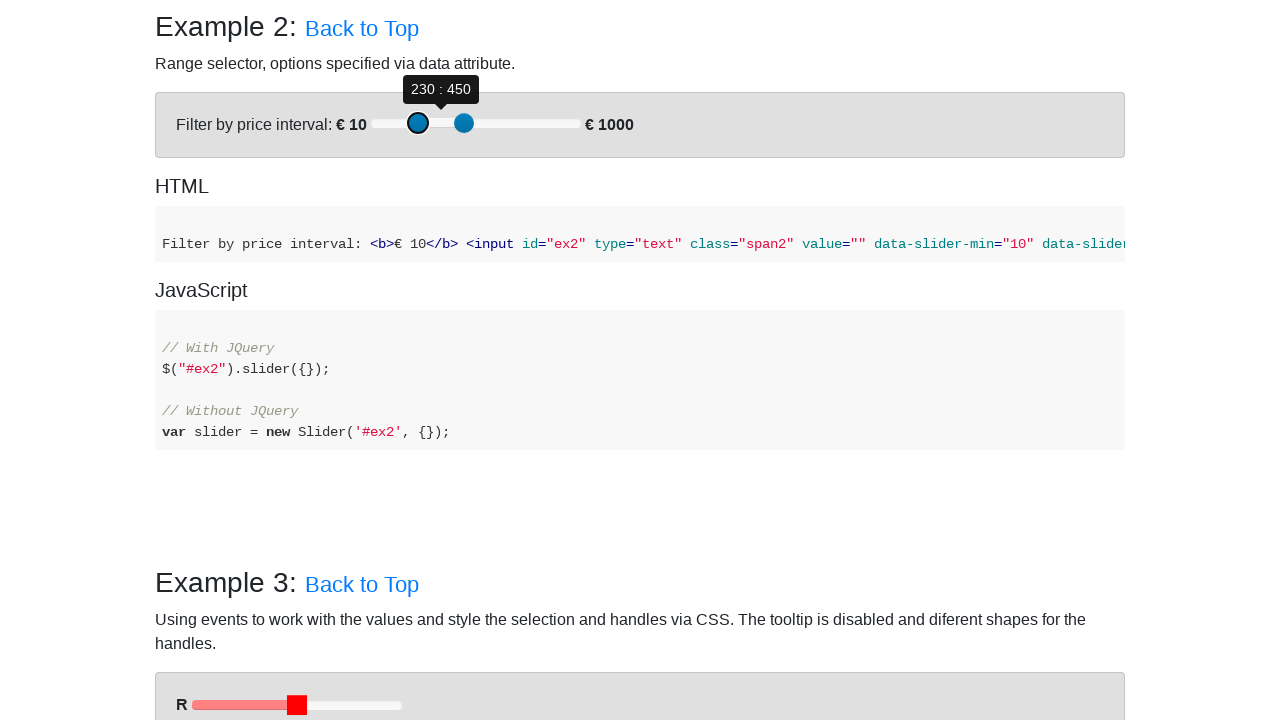

Pressed ArrowLeft on slider 1 on (//div[@id='example-2']//div[@role='slider'])[1]
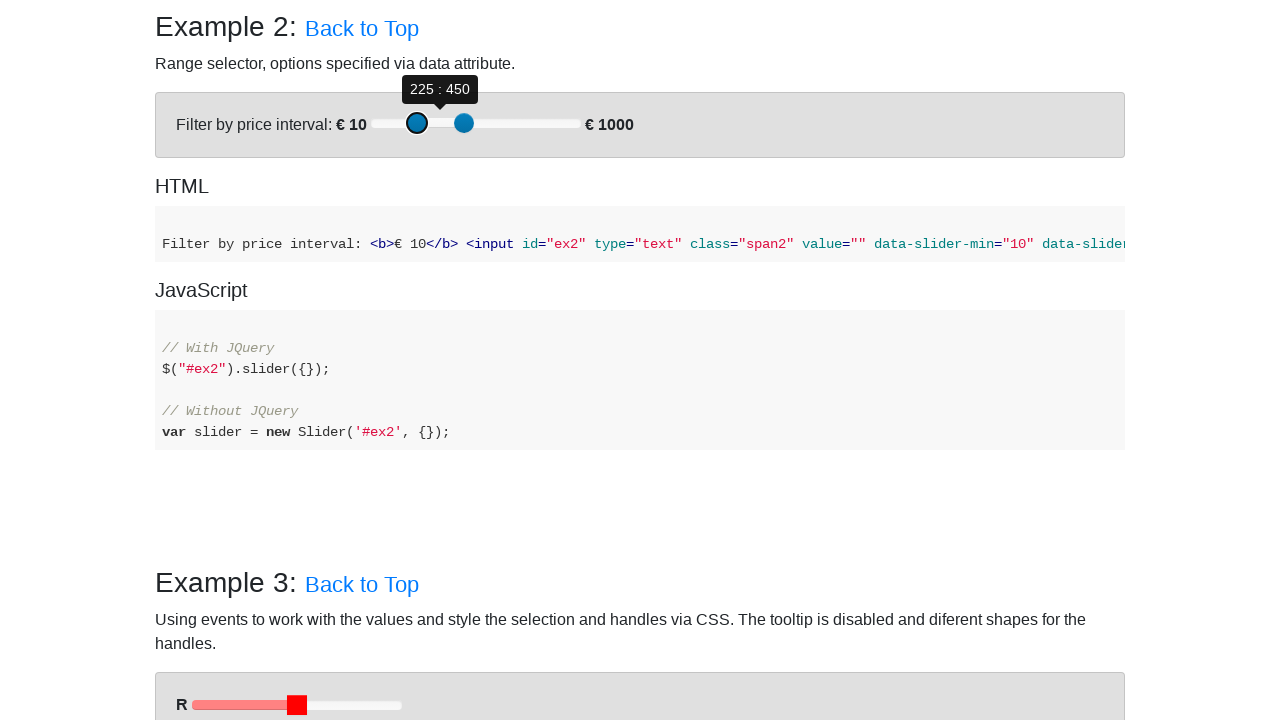

Pressed ArrowLeft on slider 1 on (//div[@id='example-2']//div[@role='slider'])[1]
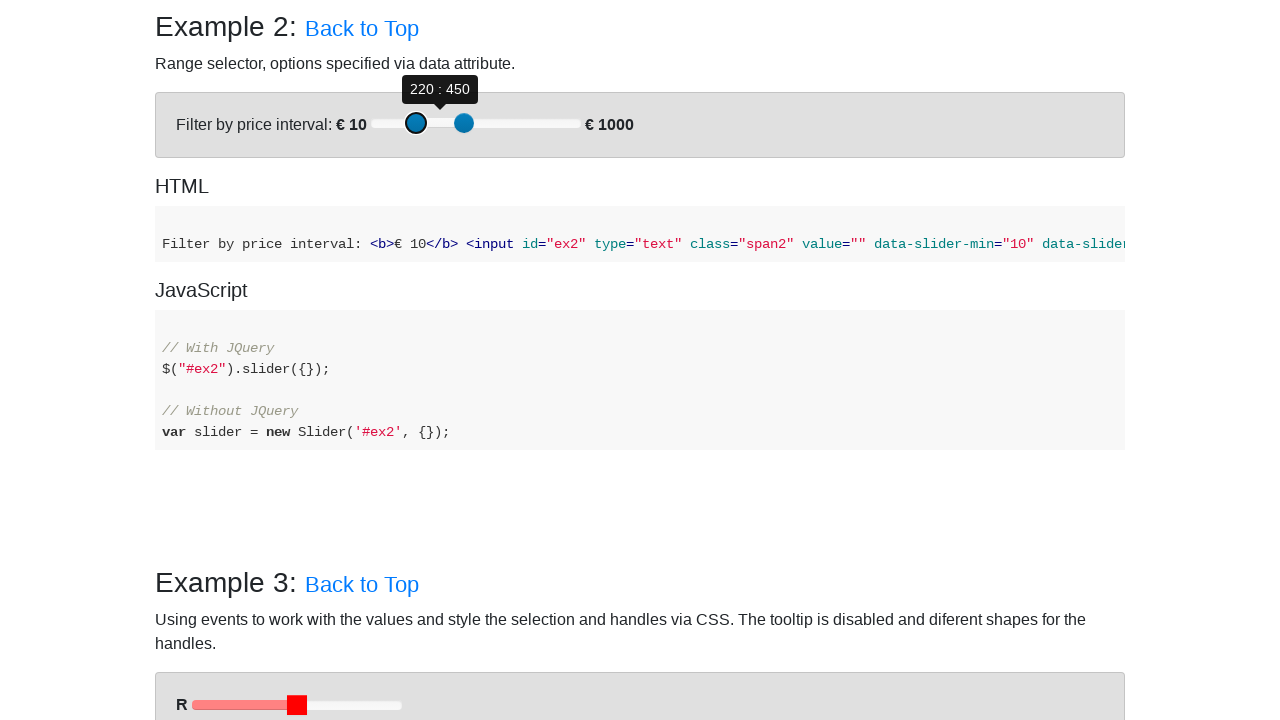

Pressed ArrowLeft on slider 1 on (//div[@id='example-2']//div[@role='slider'])[1]
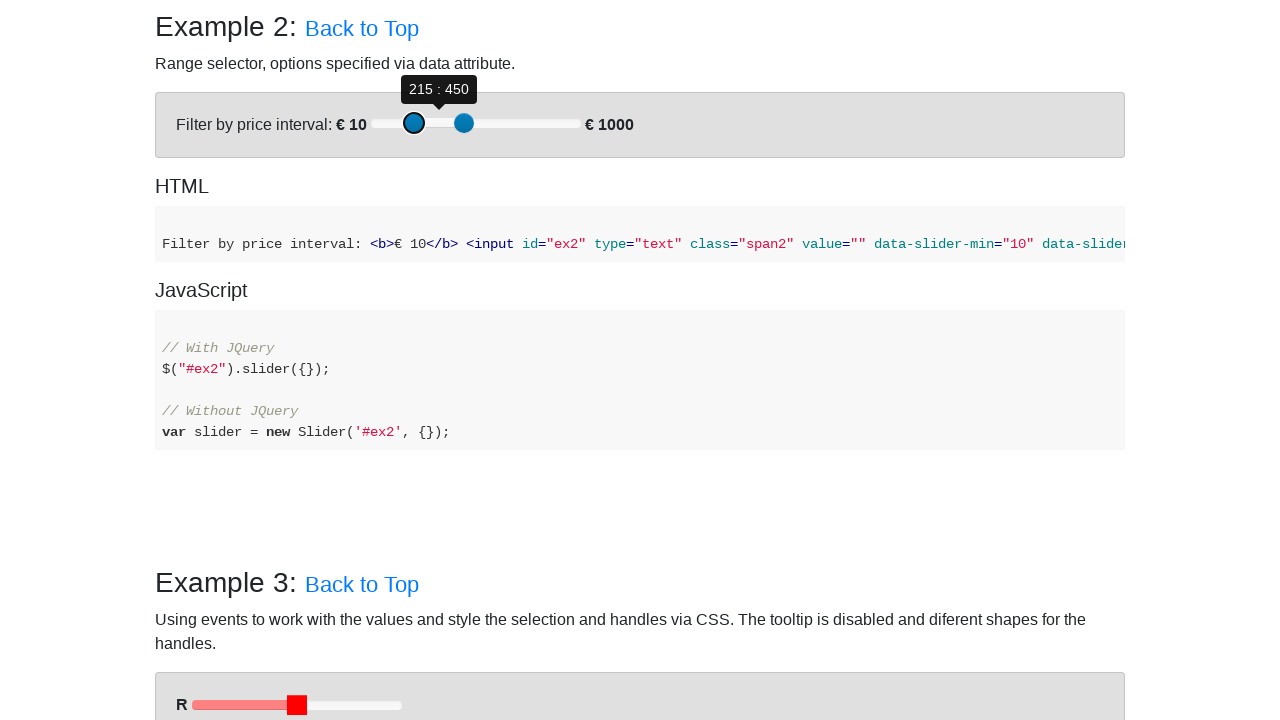

Pressed ArrowLeft on slider 1 on (//div[@id='example-2']//div[@role='slider'])[1]
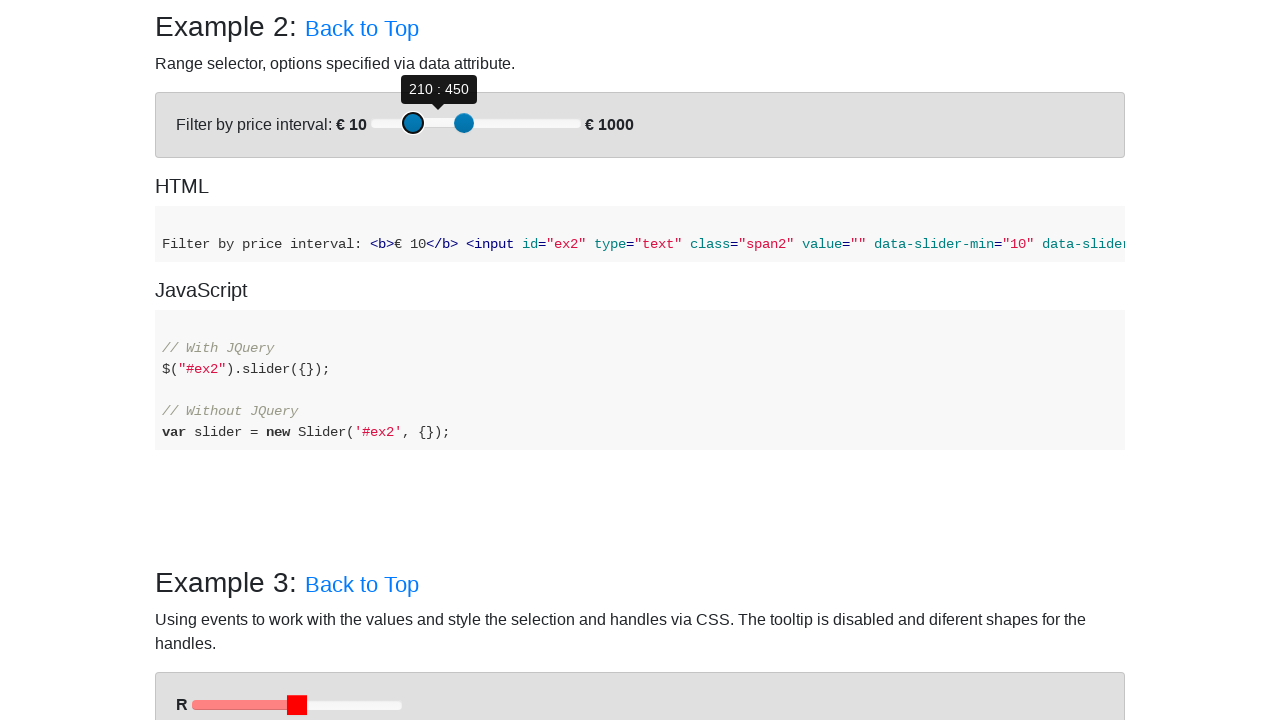

Pressed ArrowLeft on slider 1 on (//div[@id='example-2']//div[@role='slider'])[1]
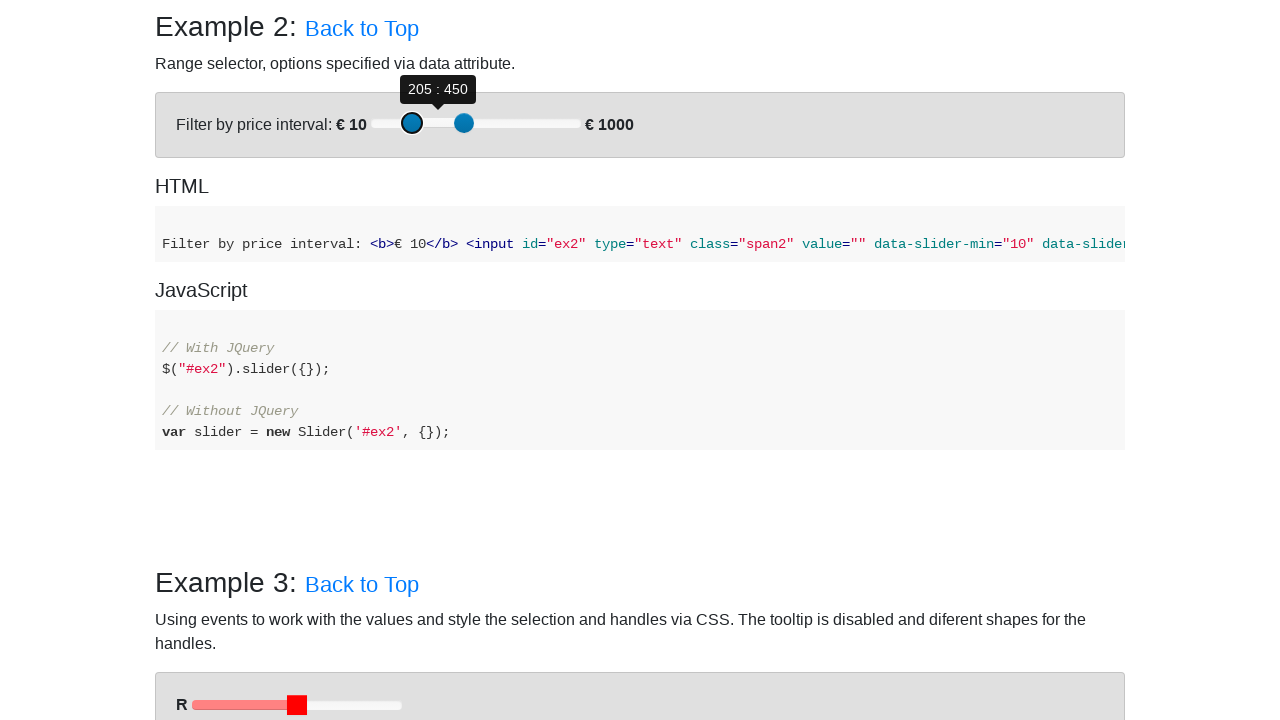

Pressed ArrowLeft on slider 1 on (//div[@id='example-2']//div[@role='slider'])[1]
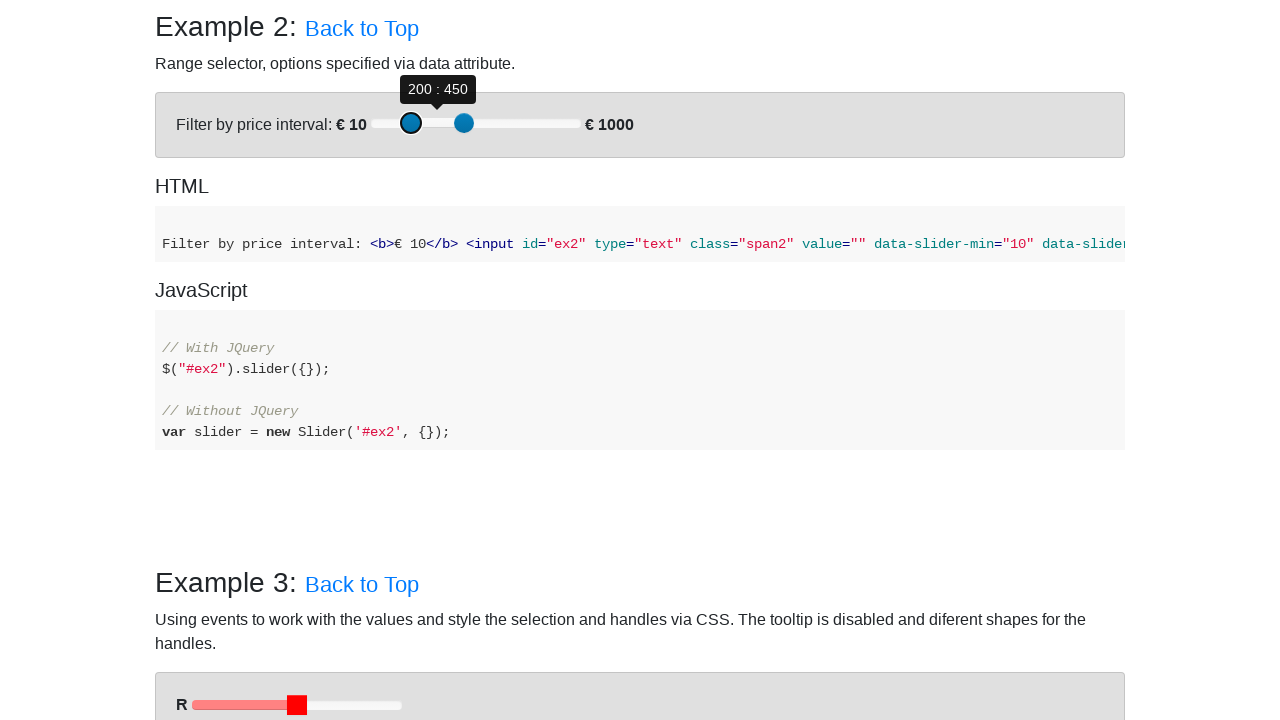

Pressed ArrowRight on slider 2 on (//div[@id='example-2']//div[@role='slider'])[2]
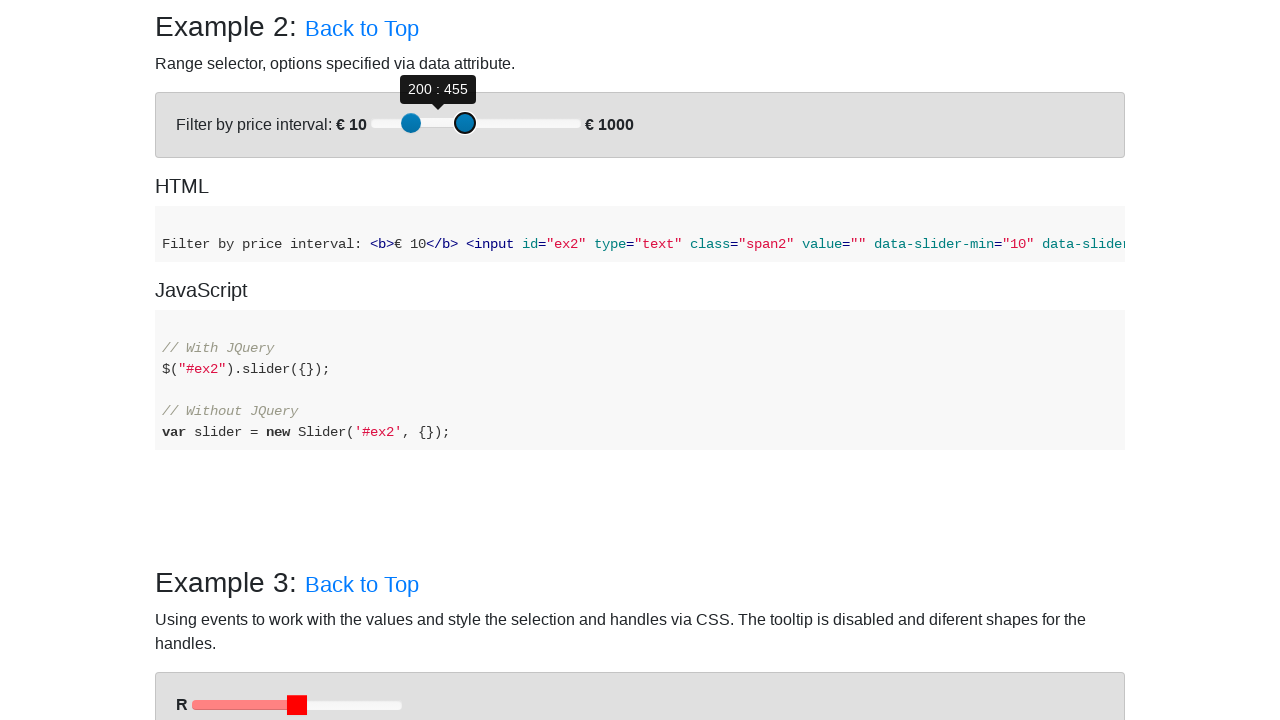

Pressed ArrowRight on slider 2 on (//div[@id='example-2']//div[@role='slider'])[2]
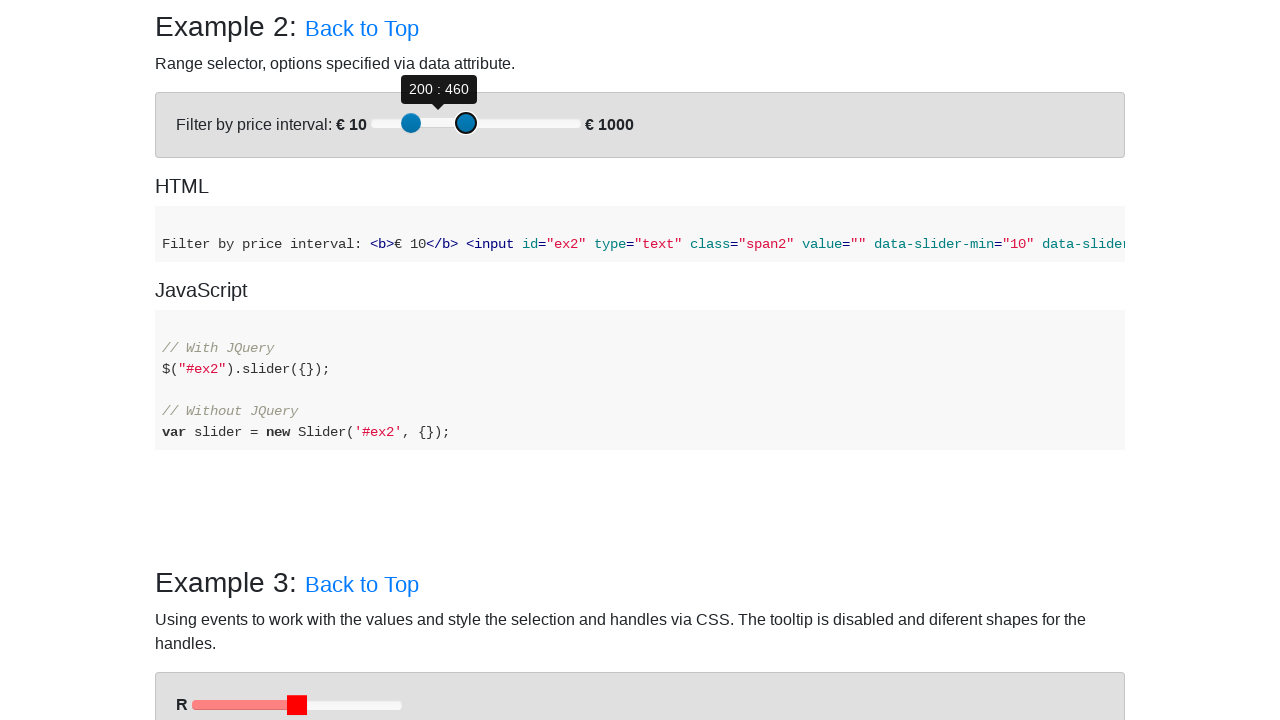

Pressed ArrowRight on slider 2 on (//div[@id='example-2']//div[@role='slider'])[2]
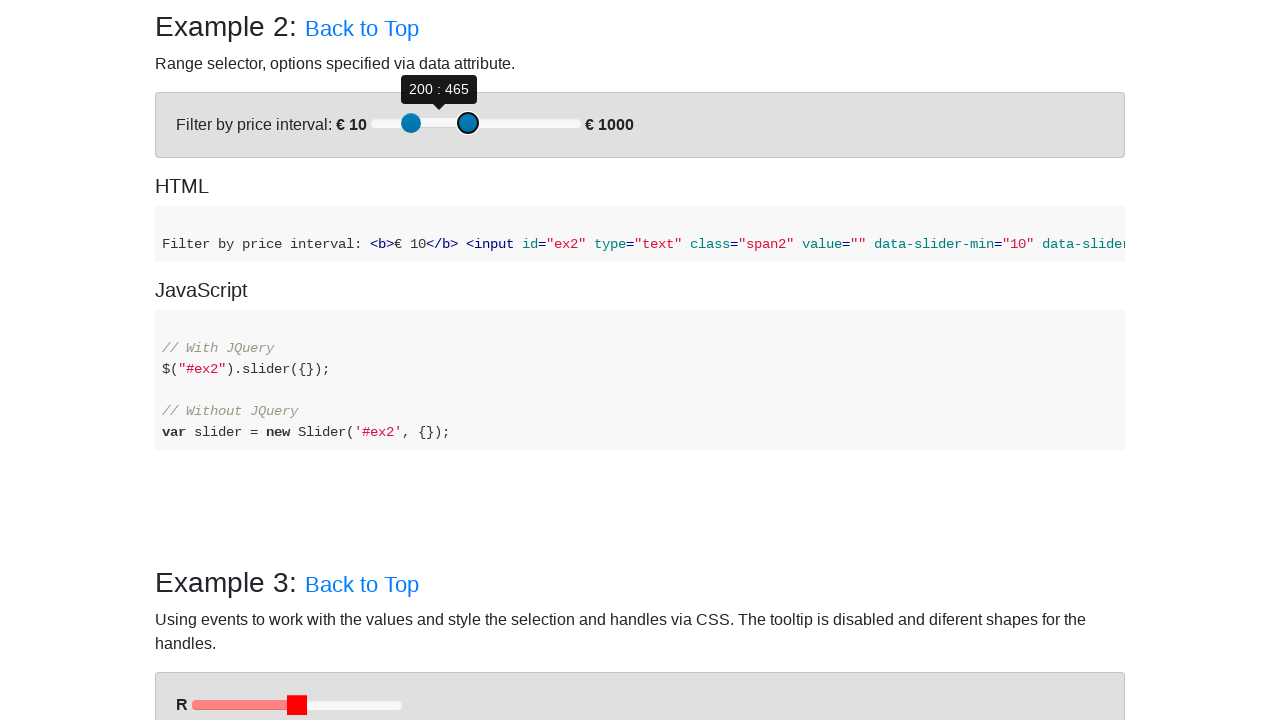

Pressed ArrowRight on slider 2 on (//div[@id='example-2']//div[@role='slider'])[2]
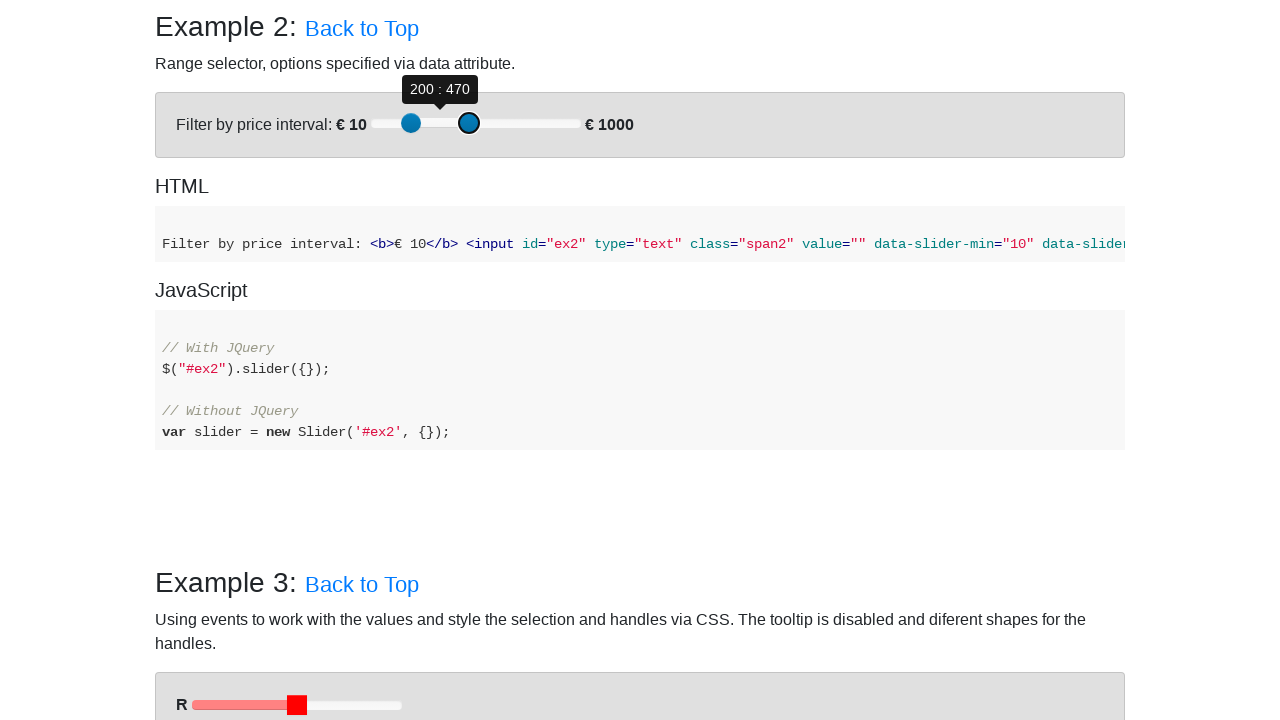

Pressed ArrowRight on slider 2 on (//div[@id='example-2']//div[@role='slider'])[2]
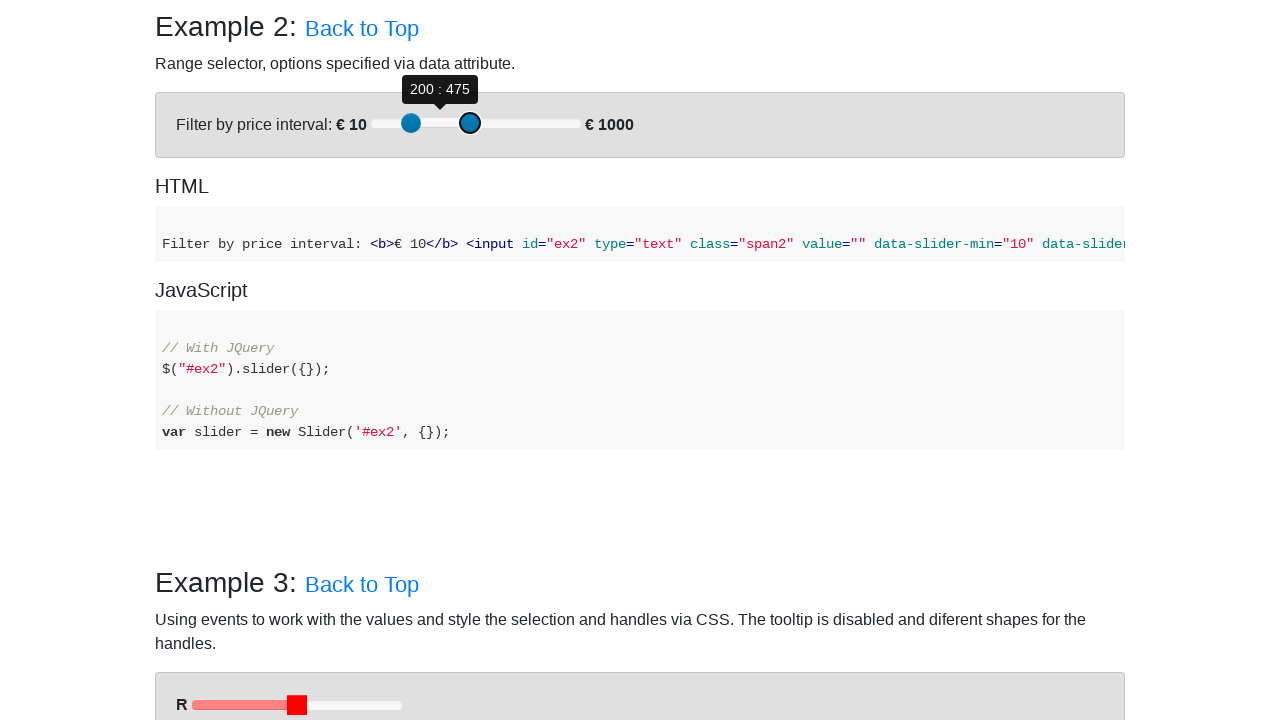

Pressed ArrowRight on slider 2 on (//div[@id='example-2']//div[@role='slider'])[2]
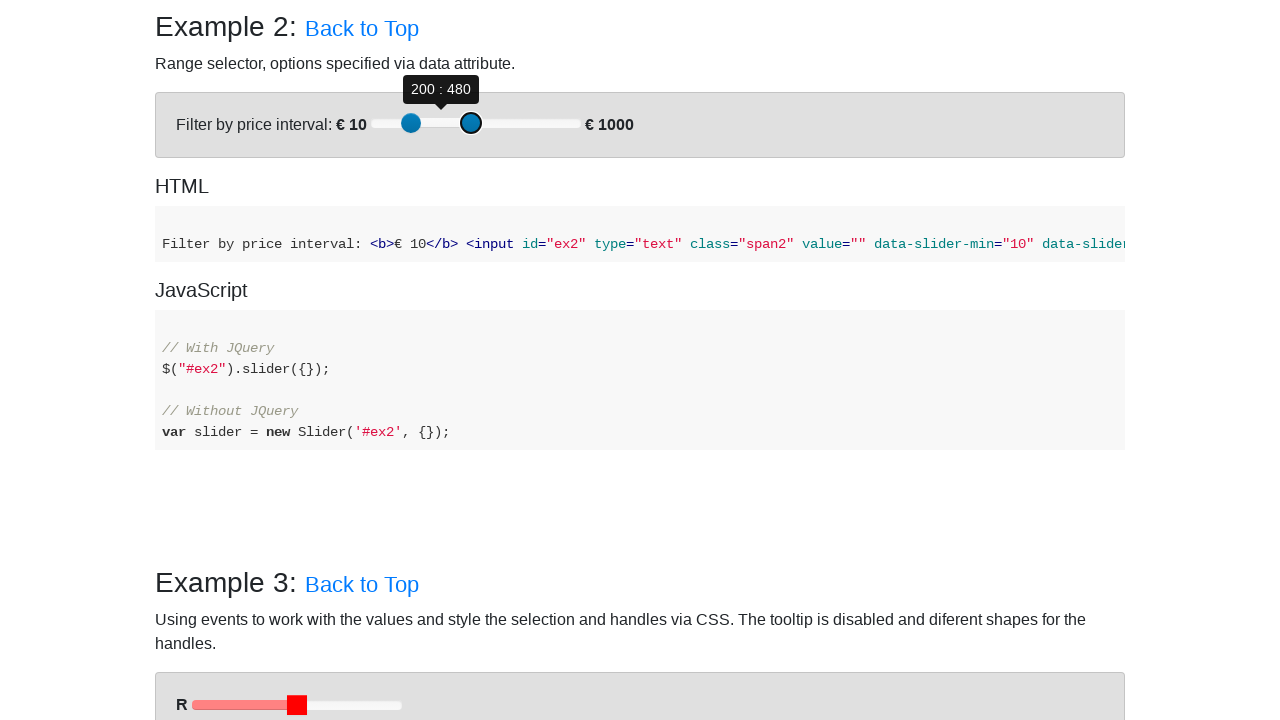

Pressed ArrowRight on slider 2 on (//div[@id='example-2']//div[@role='slider'])[2]
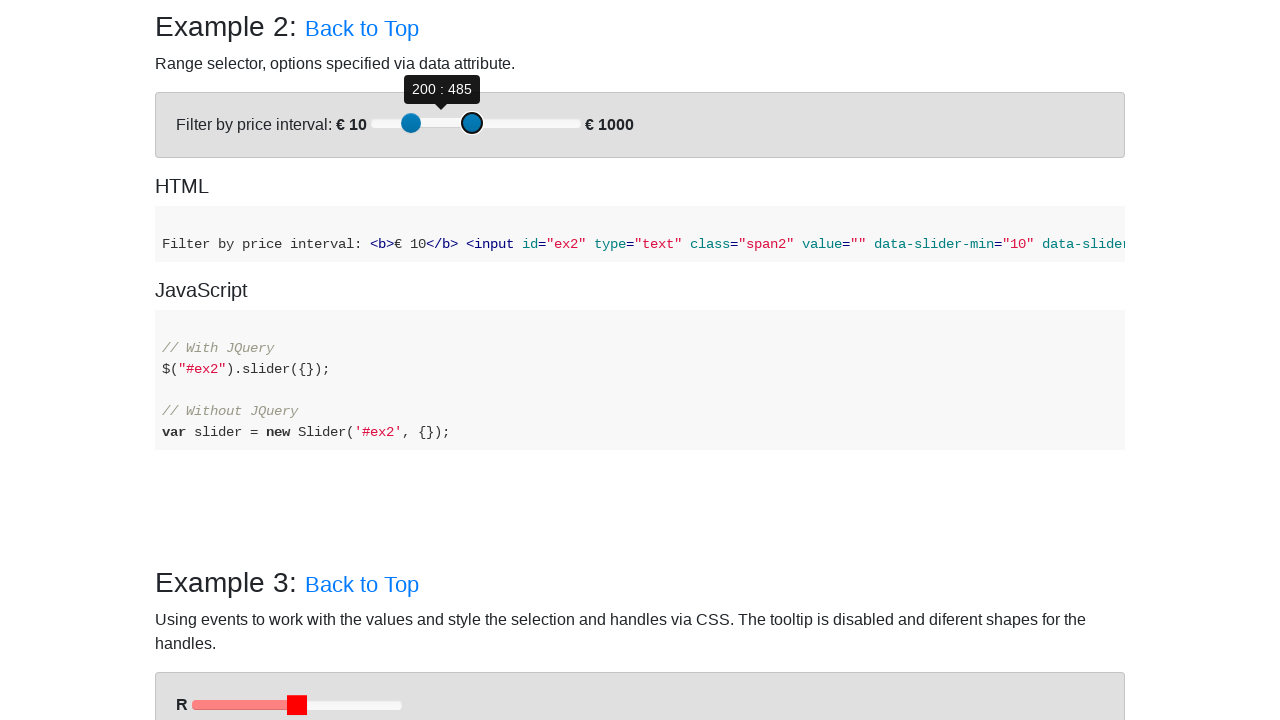

Pressed ArrowRight on slider 2 on (//div[@id='example-2']//div[@role='slider'])[2]
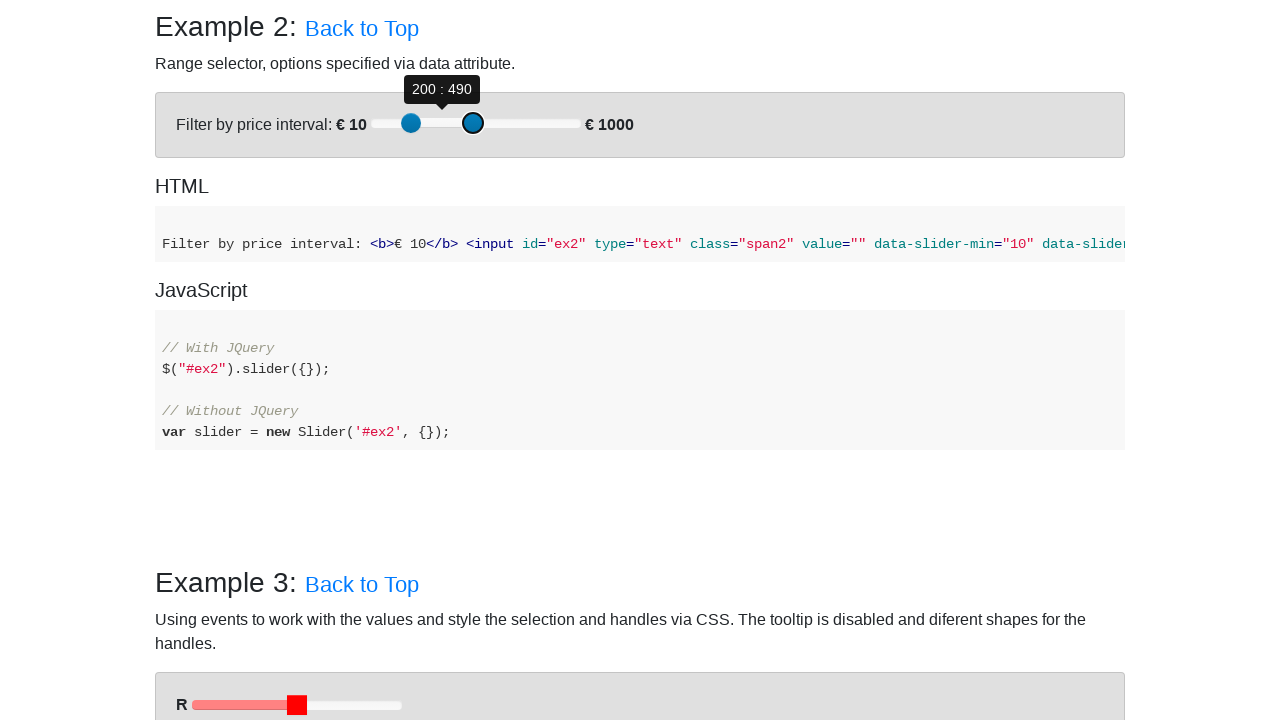

Pressed ArrowRight on slider 2 on (//div[@id='example-2']//div[@role='slider'])[2]
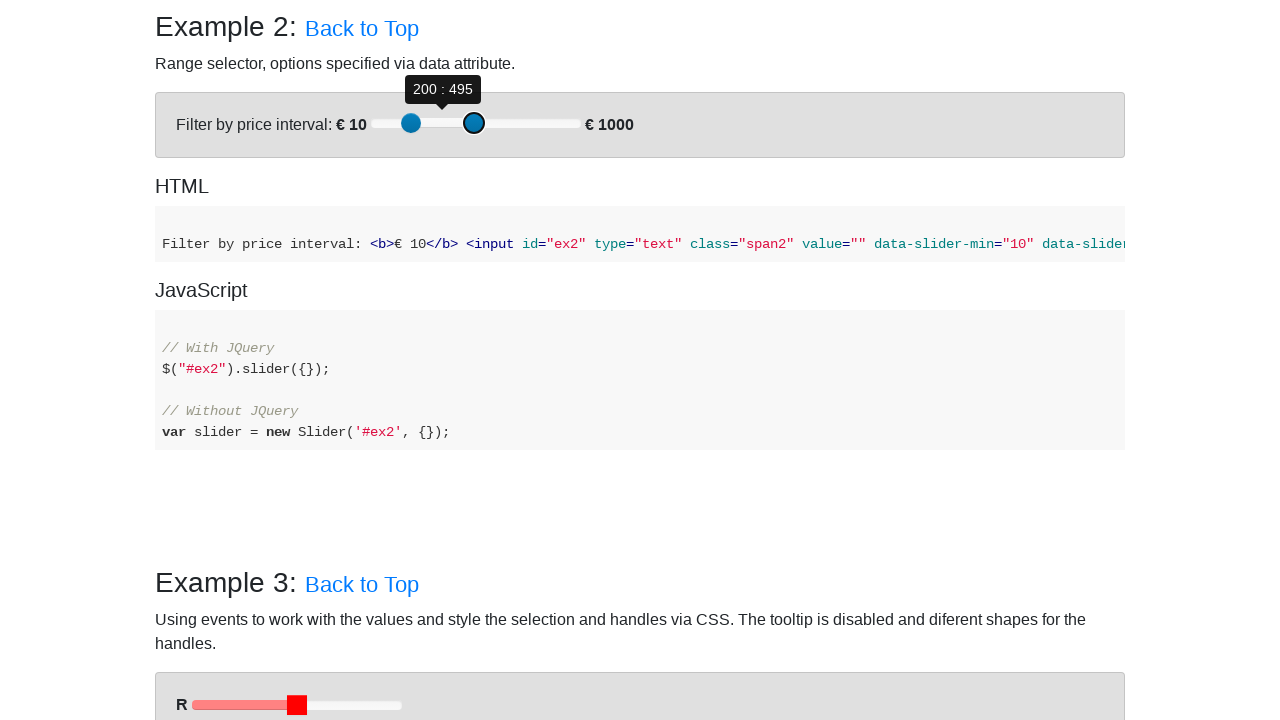

Pressed ArrowRight on slider 2 on (//div[@id='example-2']//div[@role='slider'])[2]
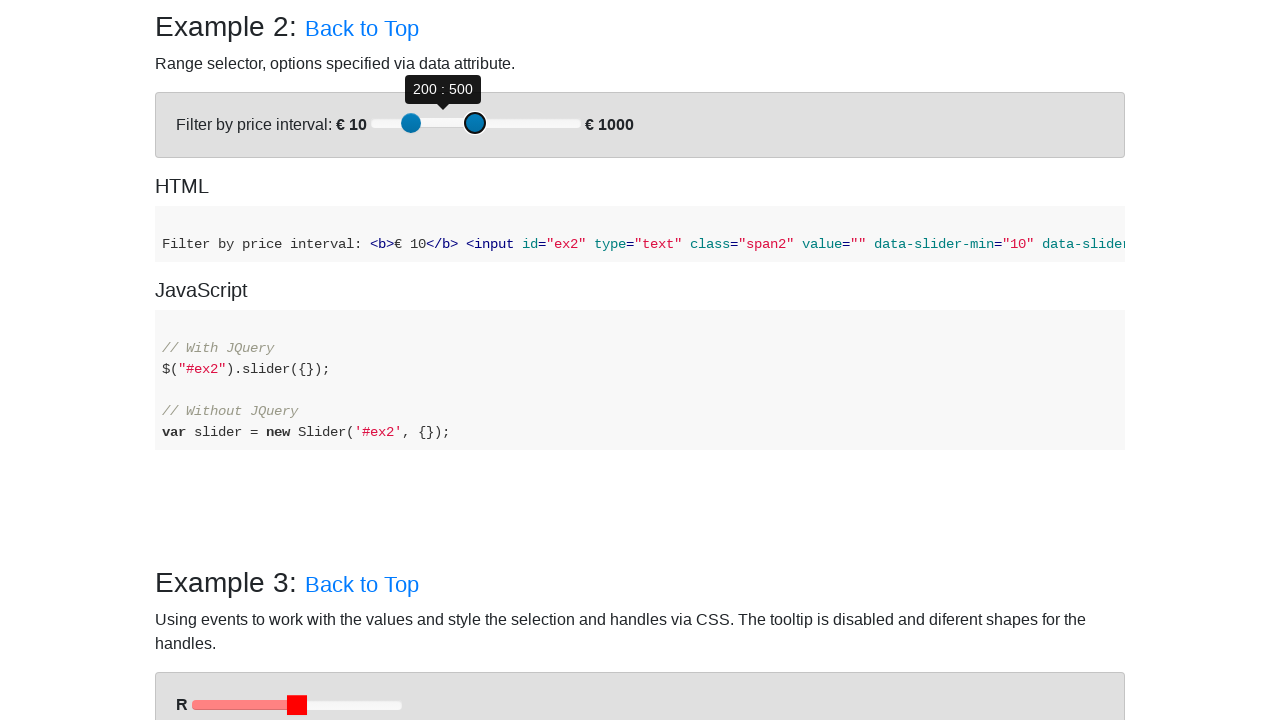

Pressed ArrowRight on slider 2 on (//div[@id='example-2']//div[@role='slider'])[2]
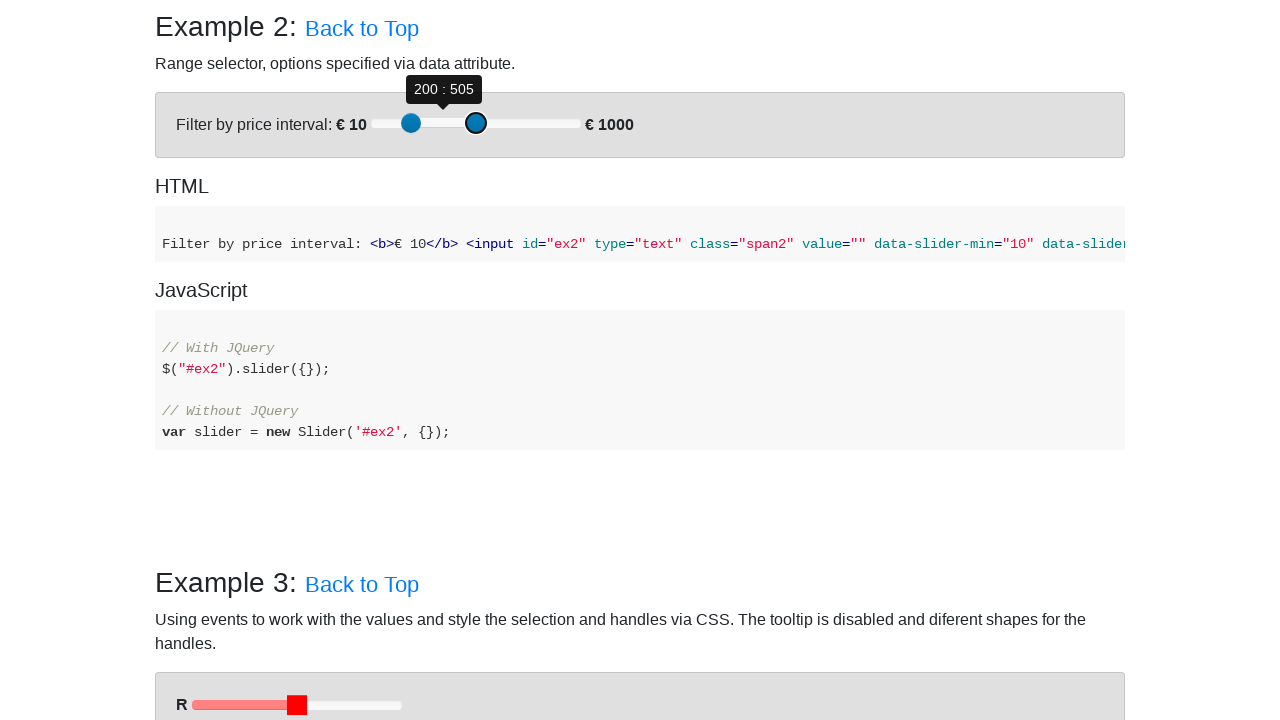

Pressed ArrowRight on slider 2 on (//div[@id='example-2']//div[@role='slider'])[2]
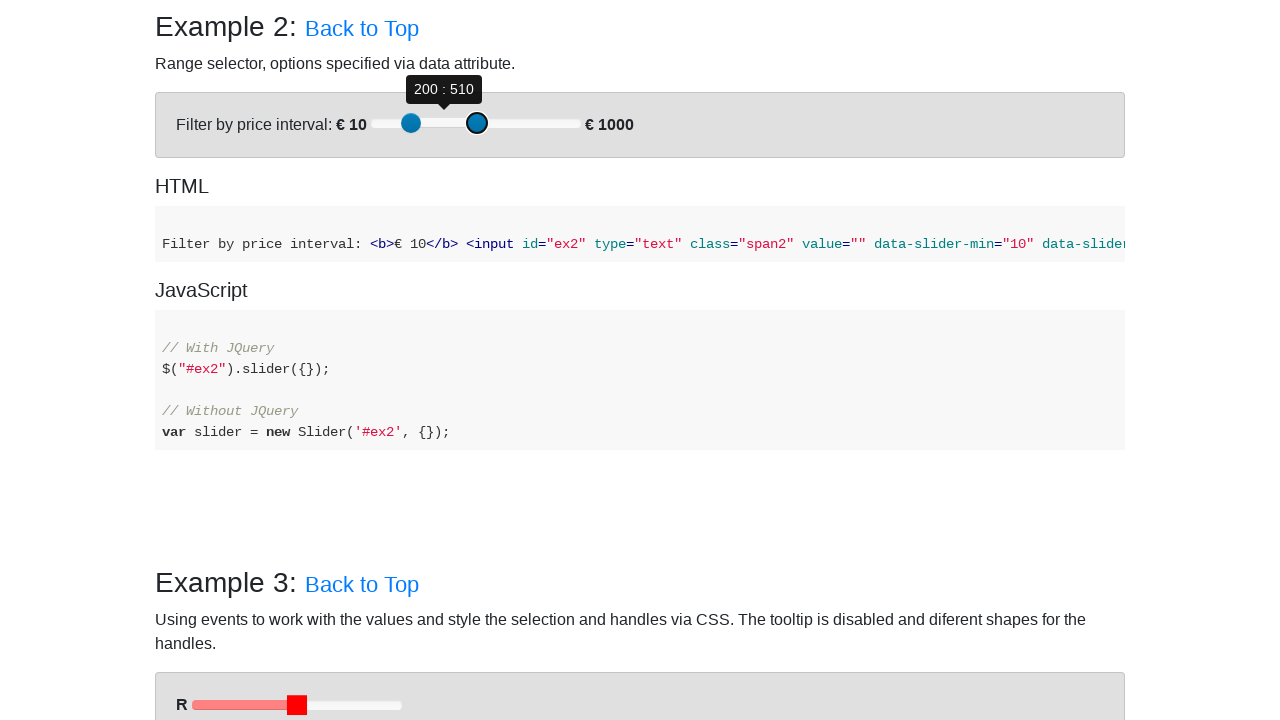

Pressed ArrowRight on slider 2 on (//div[@id='example-2']//div[@role='slider'])[2]
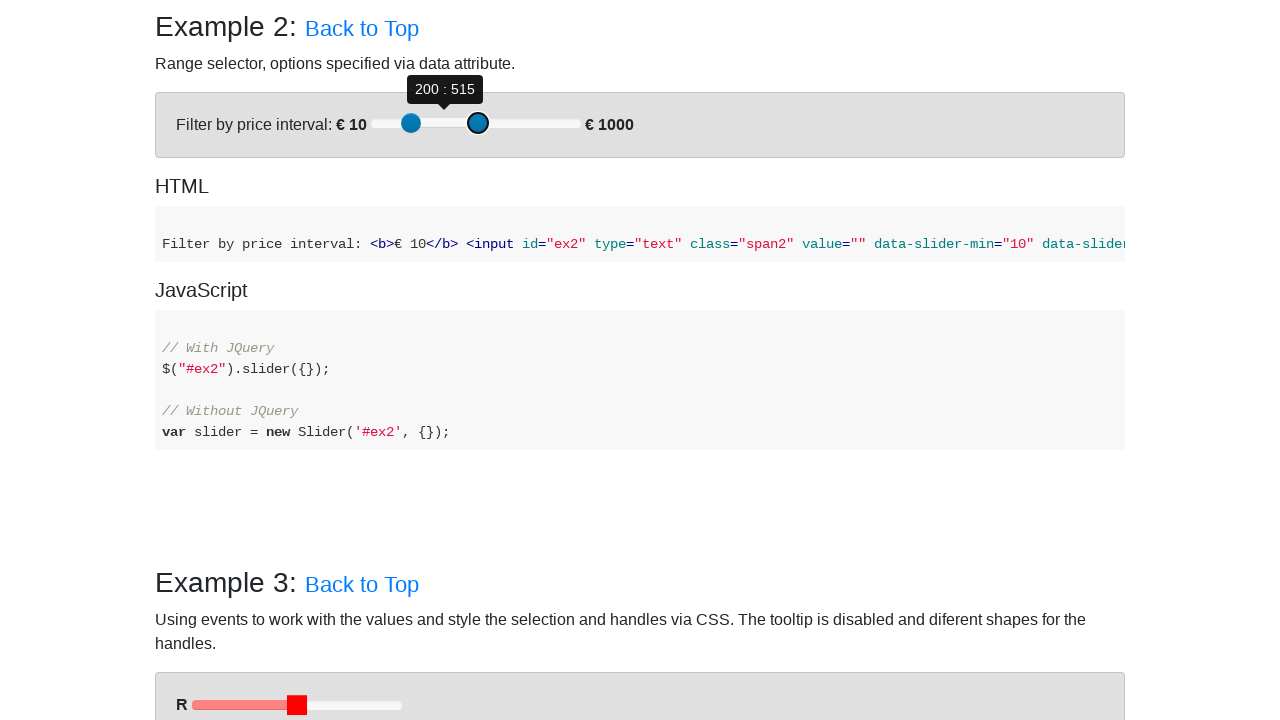

Pressed ArrowRight on slider 2 on (//div[@id='example-2']//div[@role='slider'])[2]
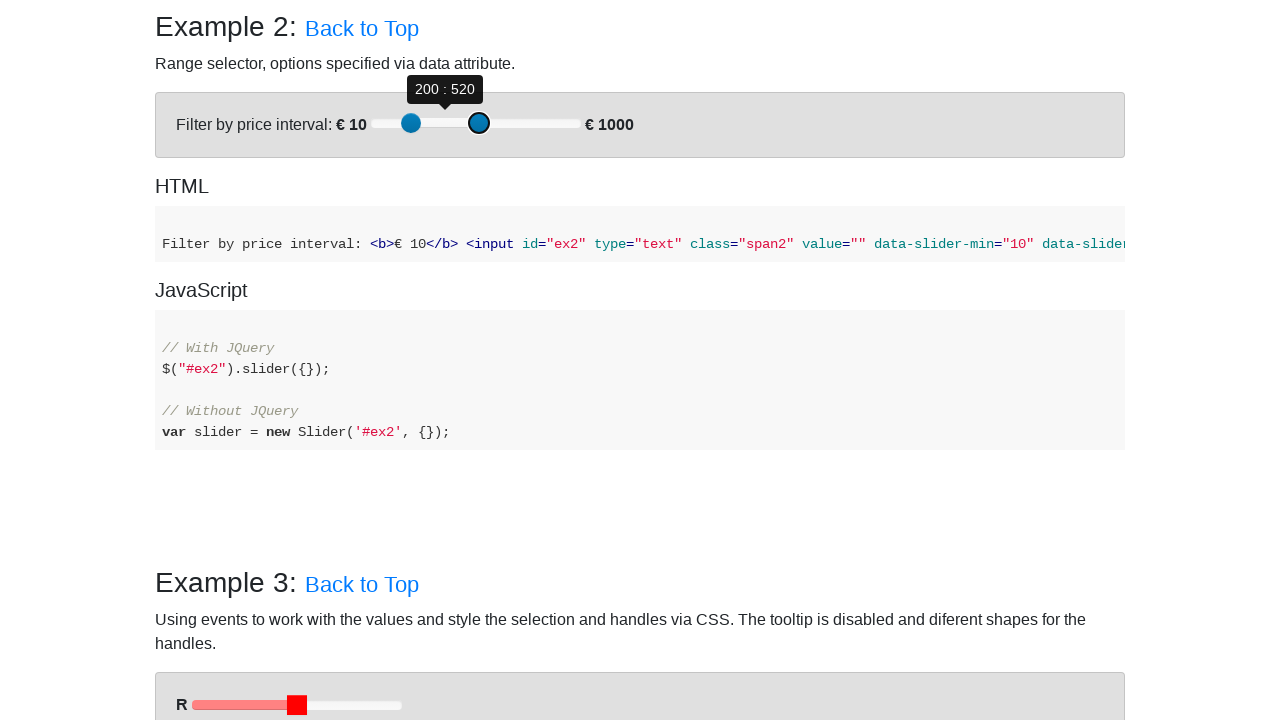

Pressed ArrowRight on slider 2 on (//div[@id='example-2']//div[@role='slider'])[2]
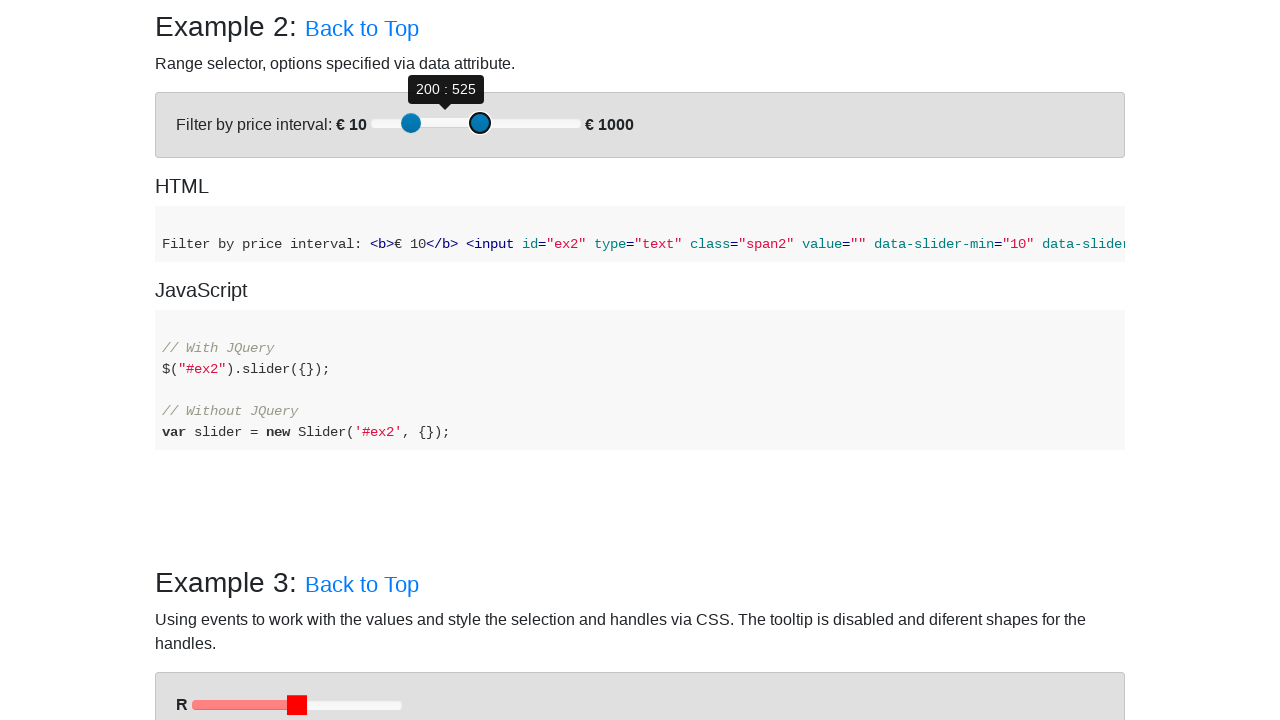

Pressed ArrowRight on slider 2 on (//div[@id='example-2']//div[@role='slider'])[2]
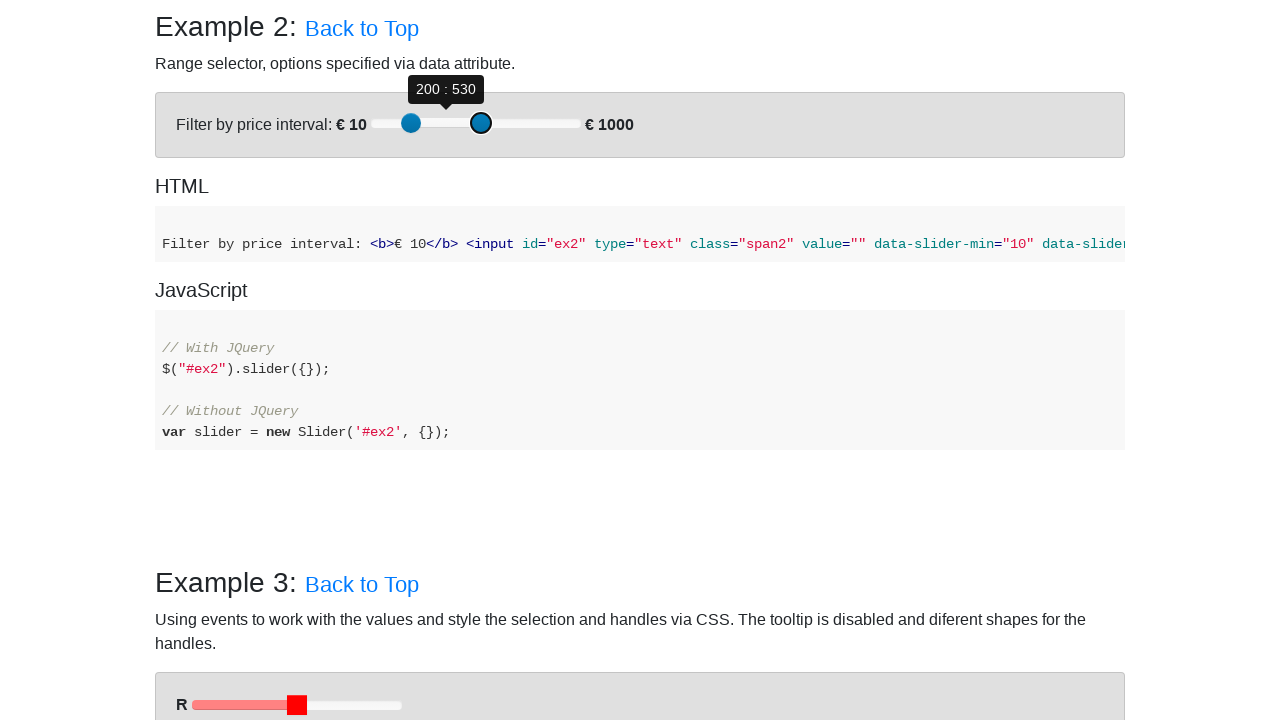

Pressed ArrowRight on slider 2 on (//div[@id='example-2']//div[@role='slider'])[2]
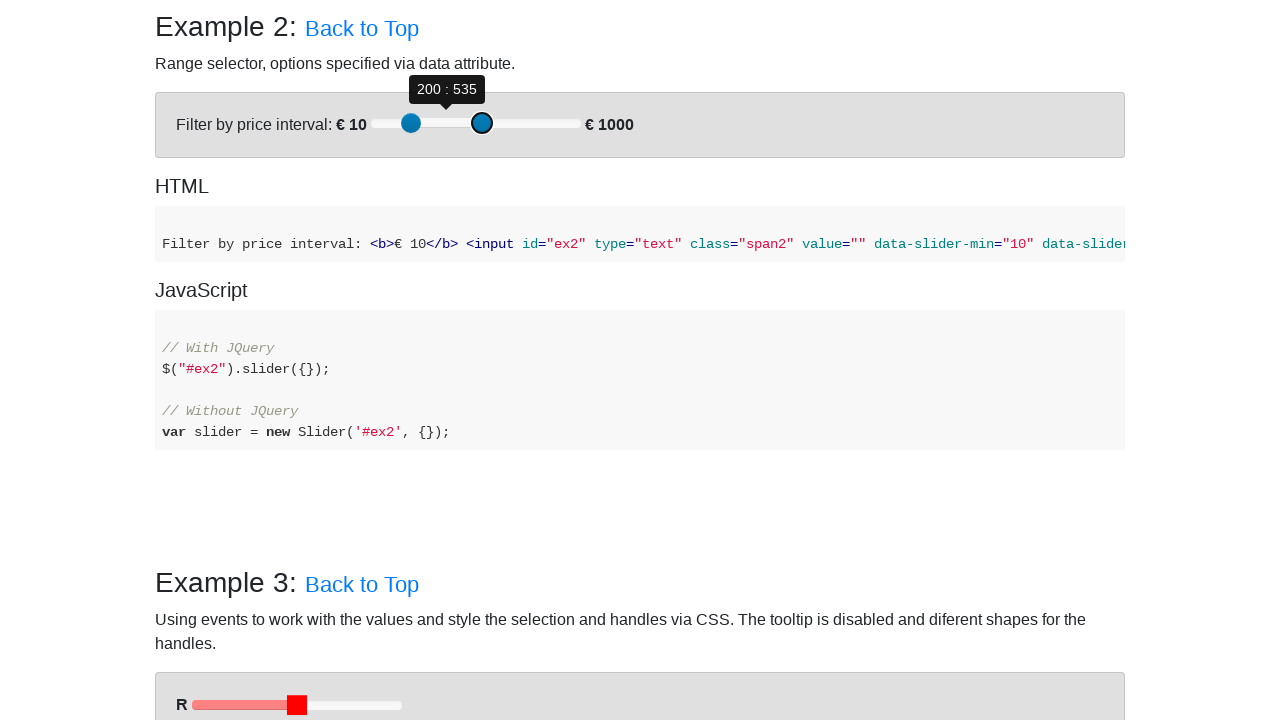

Pressed ArrowRight on slider 2 on (//div[@id='example-2']//div[@role='slider'])[2]
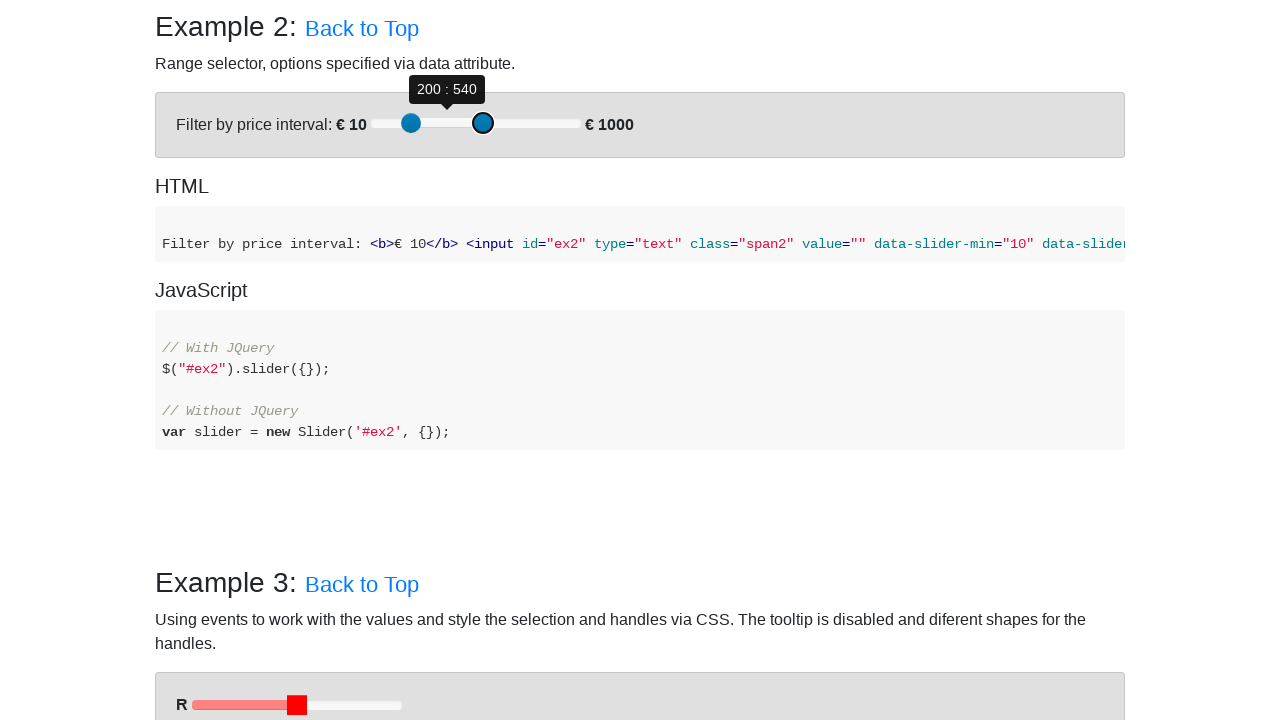

Pressed ArrowRight on slider 2 on (//div[@id='example-2']//div[@role='slider'])[2]
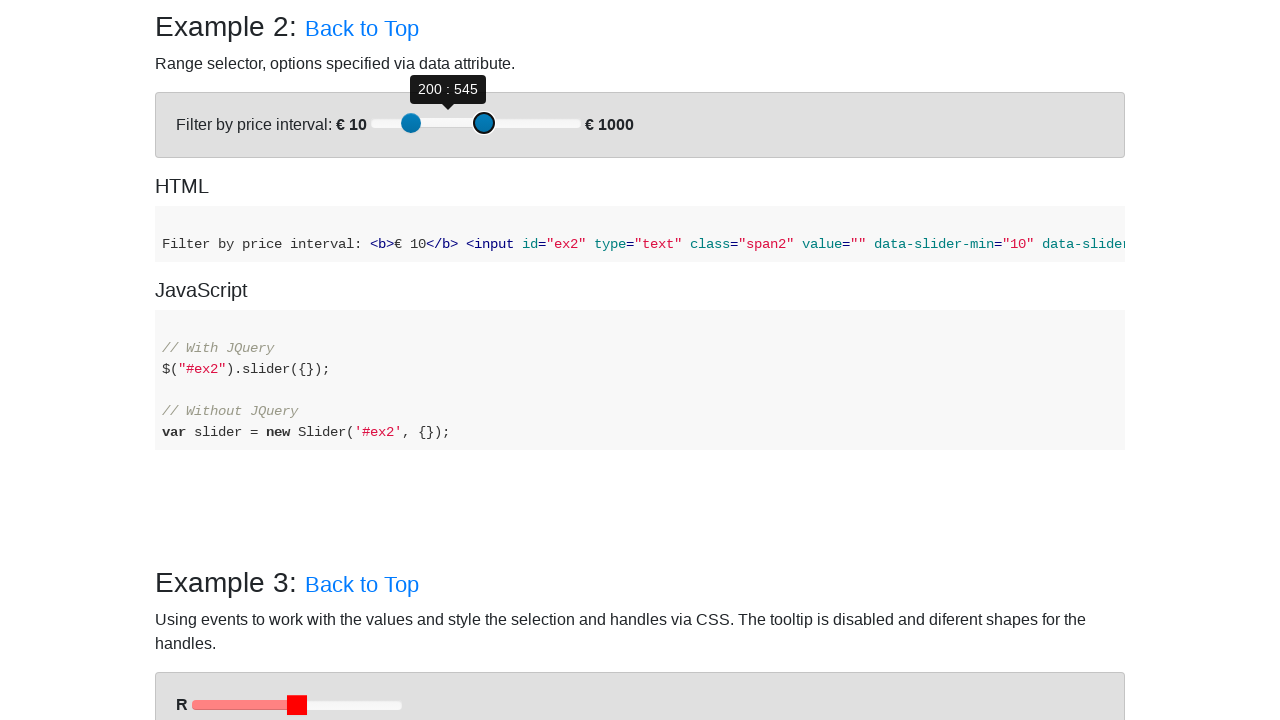

Pressed ArrowRight on slider 2 on (//div[@id='example-2']//div[@role='slider'])[2]
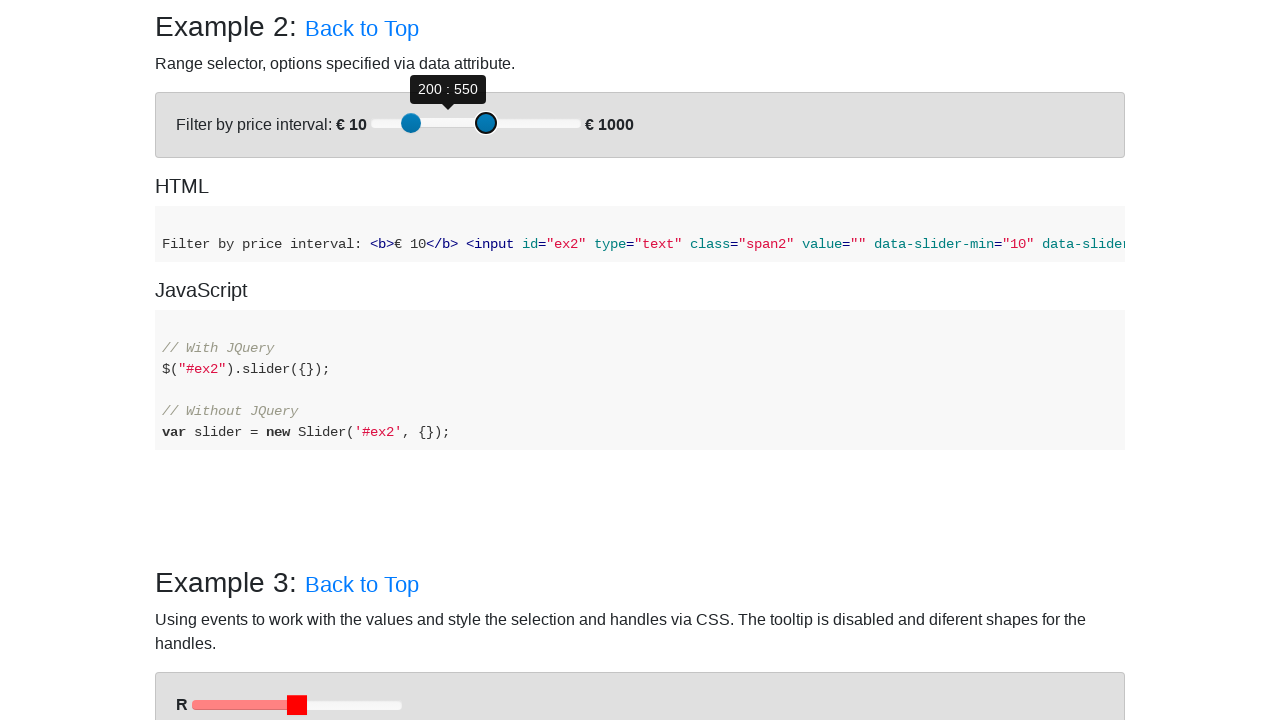

Pressed ArrowRight on slider 2 on (//div[@id='example-2']//div[@role='slider'])[2]
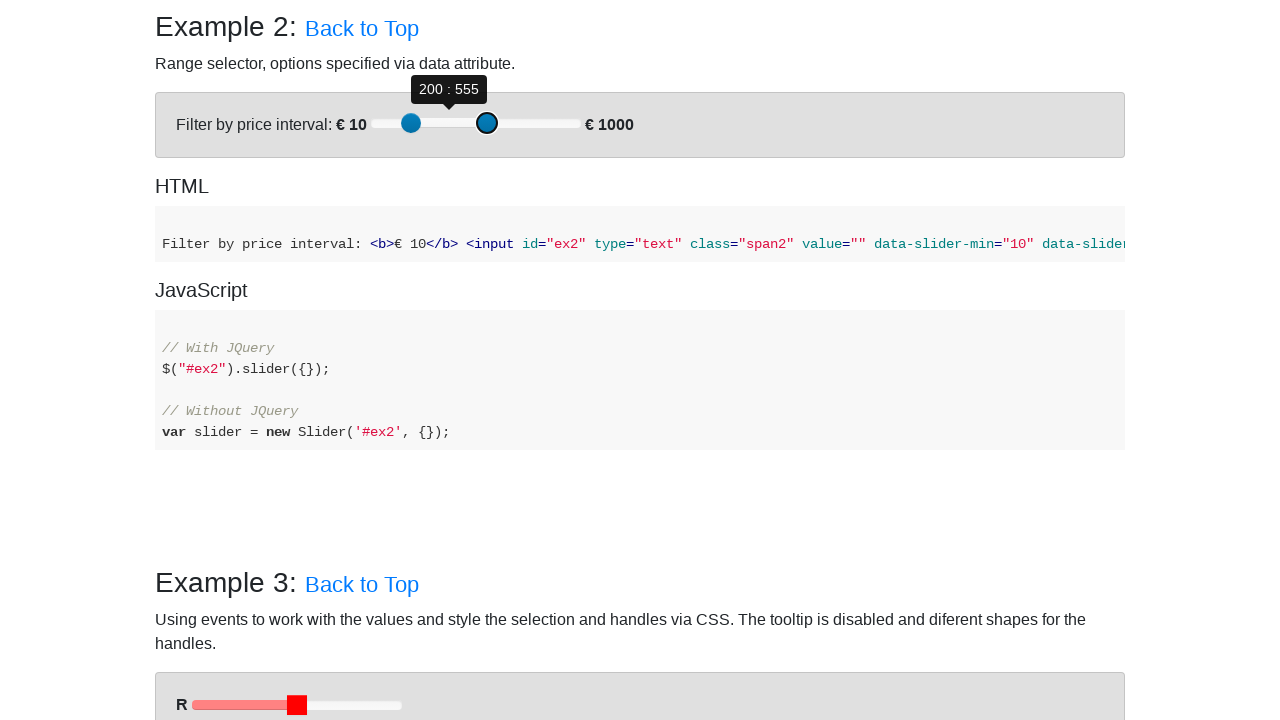

Pressed ArrowRight on slider 2 on (//div[@id='example-2']//div[@role='slider'])[2]
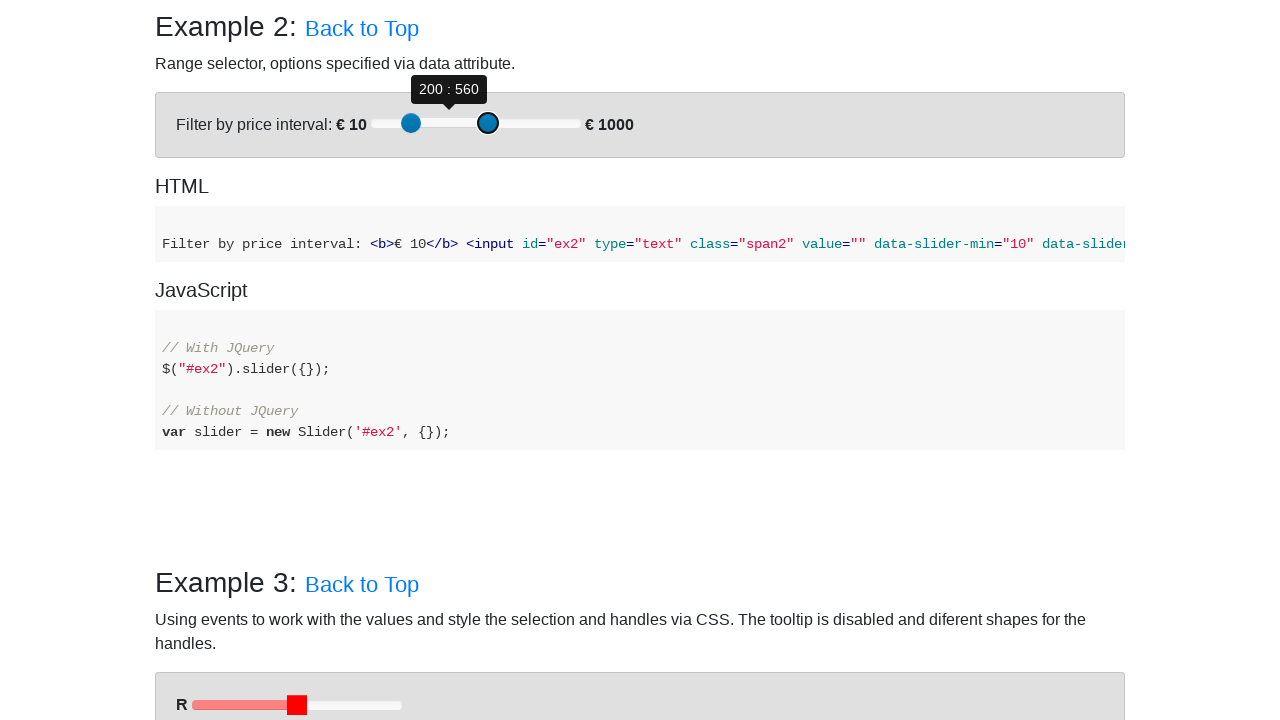

Pressed ArrowRight on slider 2 on (//div[@id='example-2']//div[@role='slider'])[2]
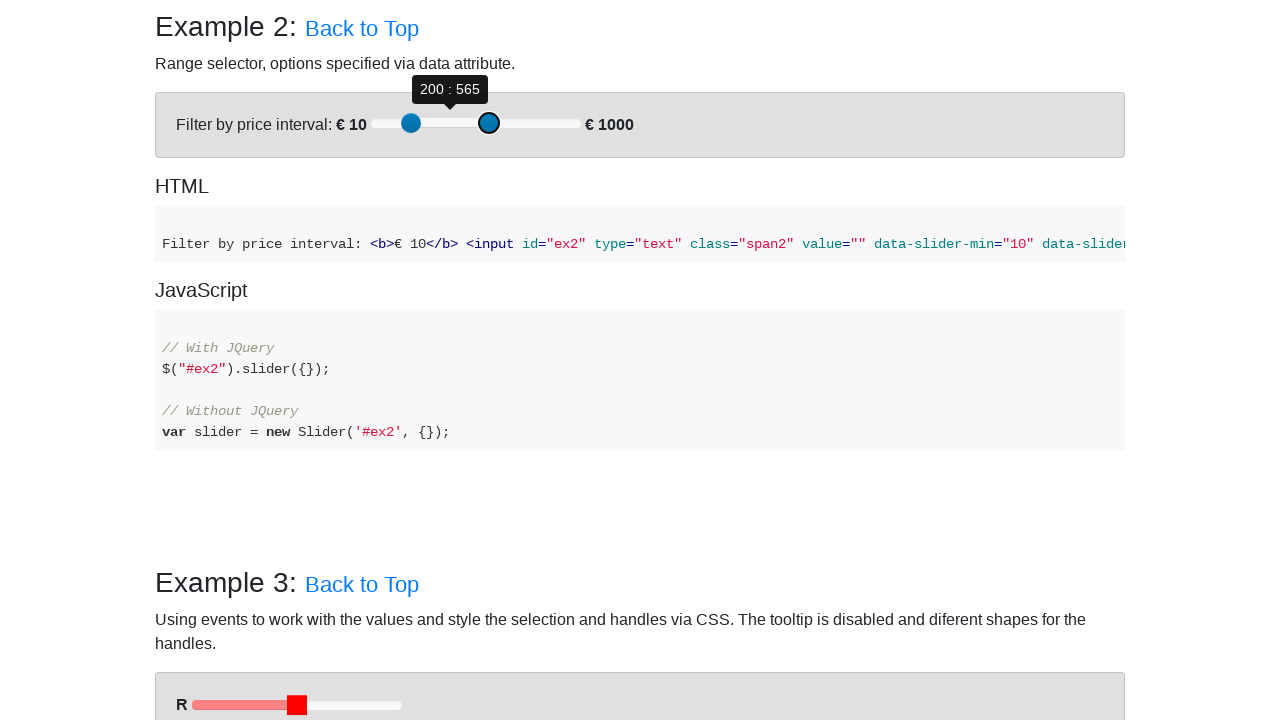

Pressed ArrowRight on slider 2 on (//div[@id='example-2']//div[@role='slider'])[2]
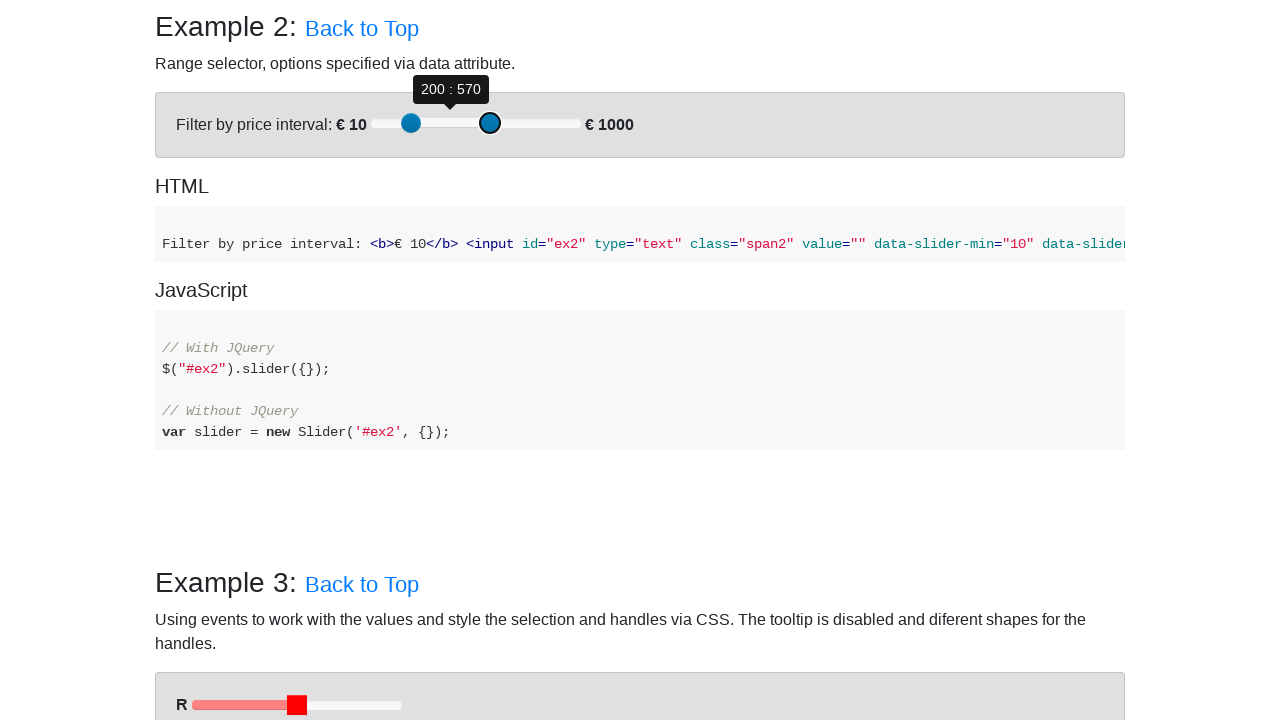

Pressed ArrowRight on slider 2 on (//div[@id='example-2']//div[@role='slider'])[2]
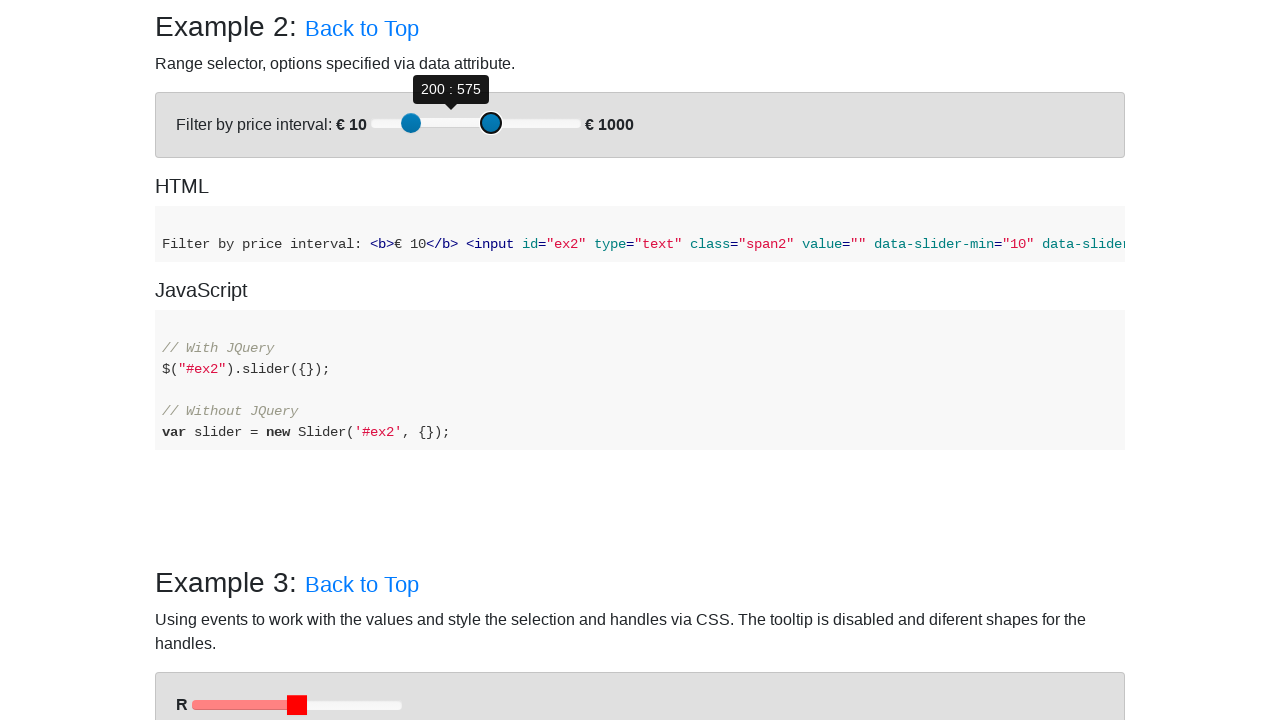

Pressed ArrowRight on slider 2 on (//div[@id='example-2']//div[@role='slider'])[2]
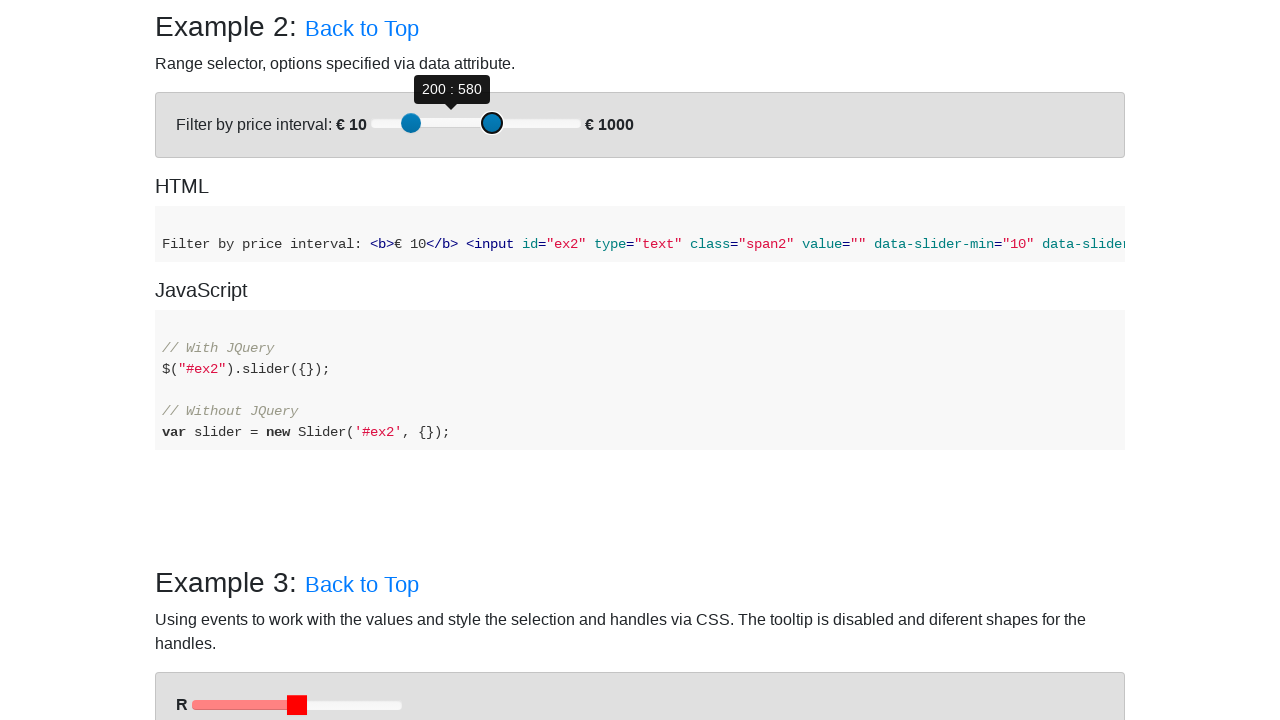

Pressed ArrowRight on slider 2 on (//div[@id='example-2']//div[@role='slider'])[2]
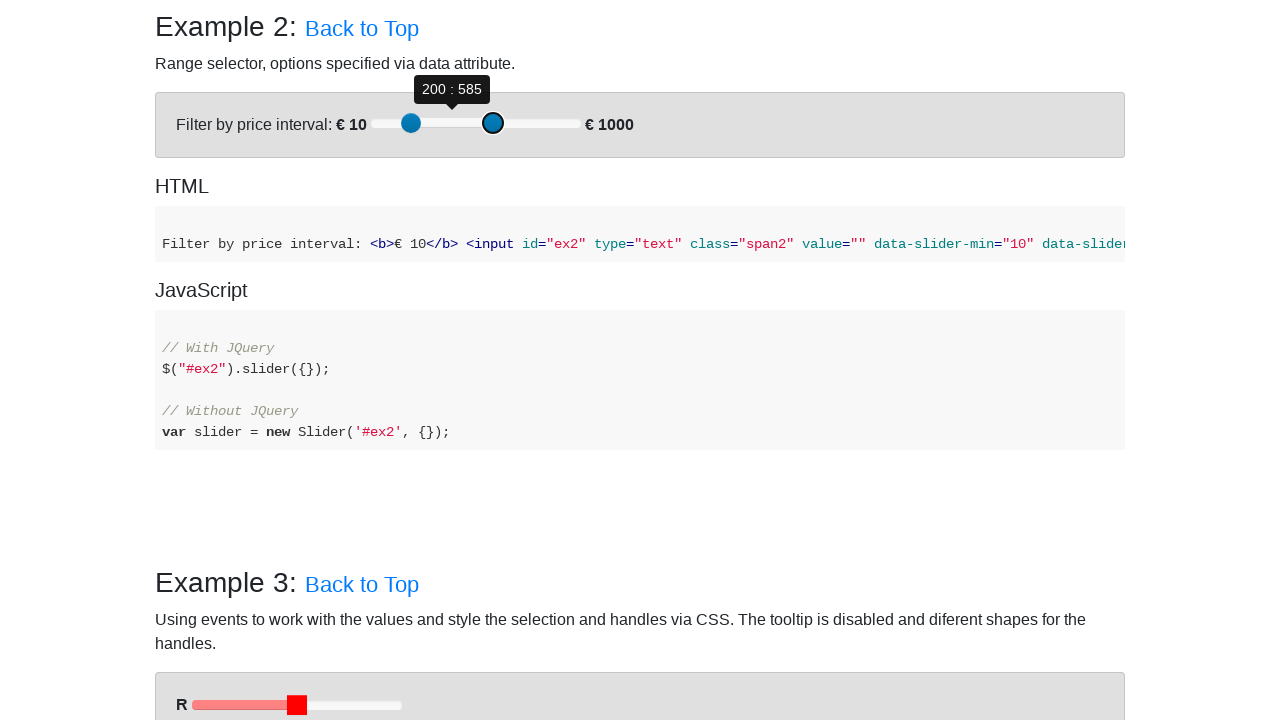

Pressed ArrowRight on slider 2 on (//div[@id='example-2']//div[@role='slider'])[2]
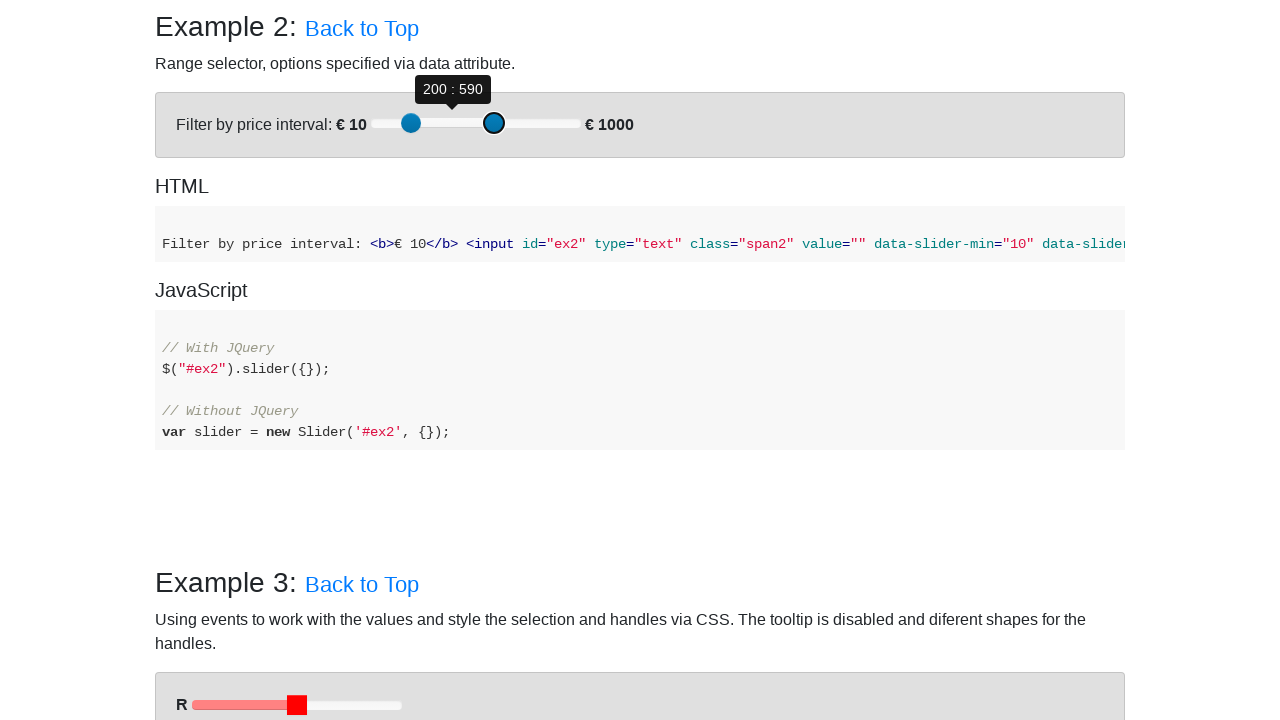

Pressed ArrowRight on slider 2 on (//div[@id='example-2']//div[@role='slider'])[2]
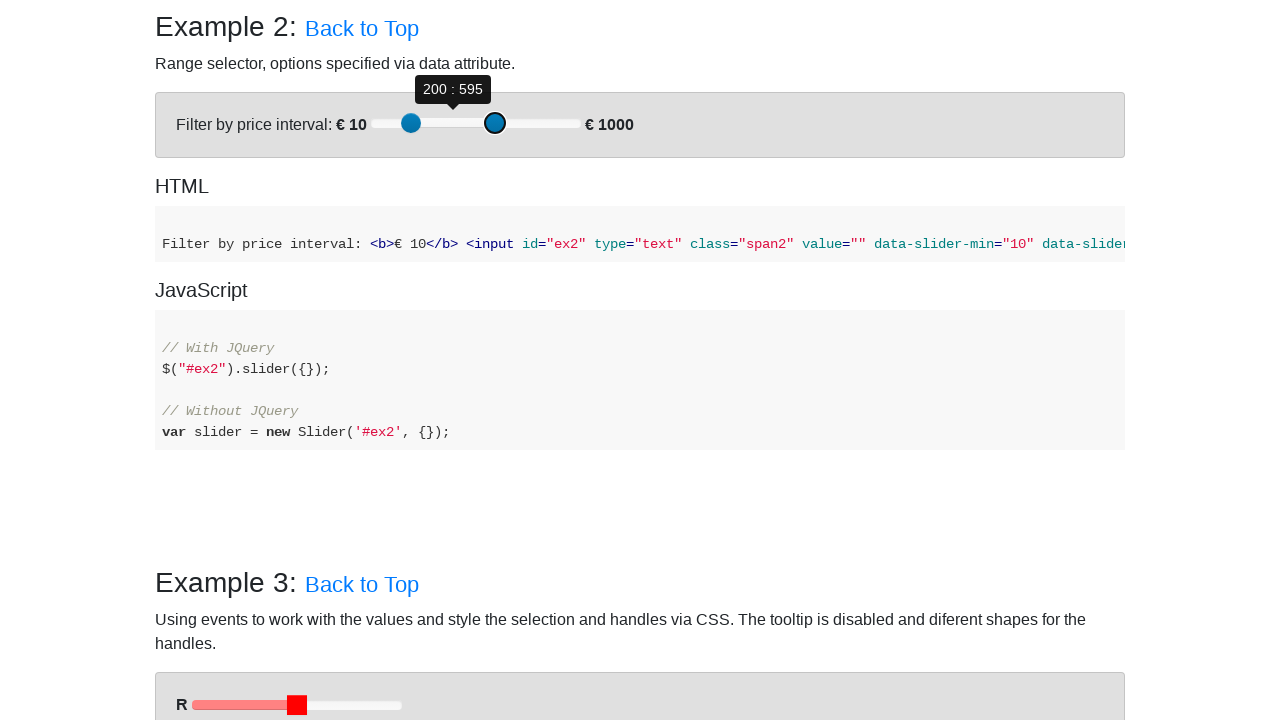

Pressed ArrowRight on slider 2 on (//div[@id='example-2']//div[@role='slider'])[2]
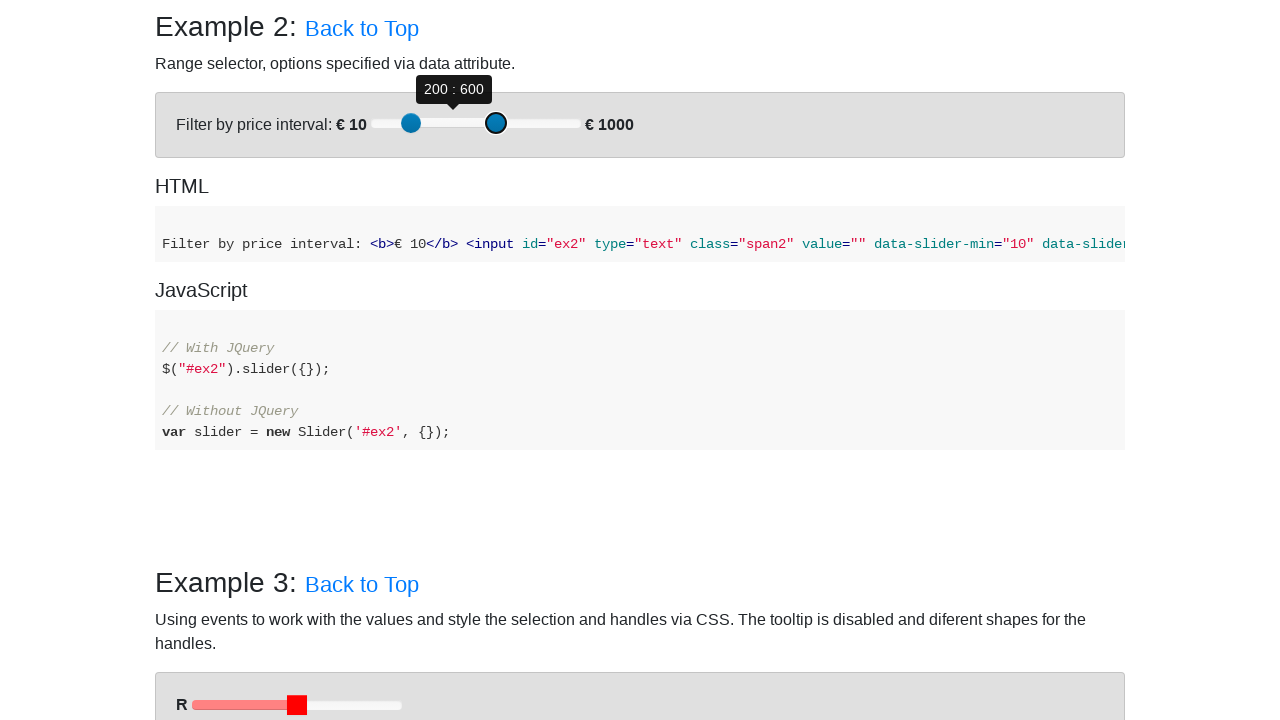

Pressed ArrowRight on slider 2 on (//div[@id='example-2']//div[@role='slider'])[2]
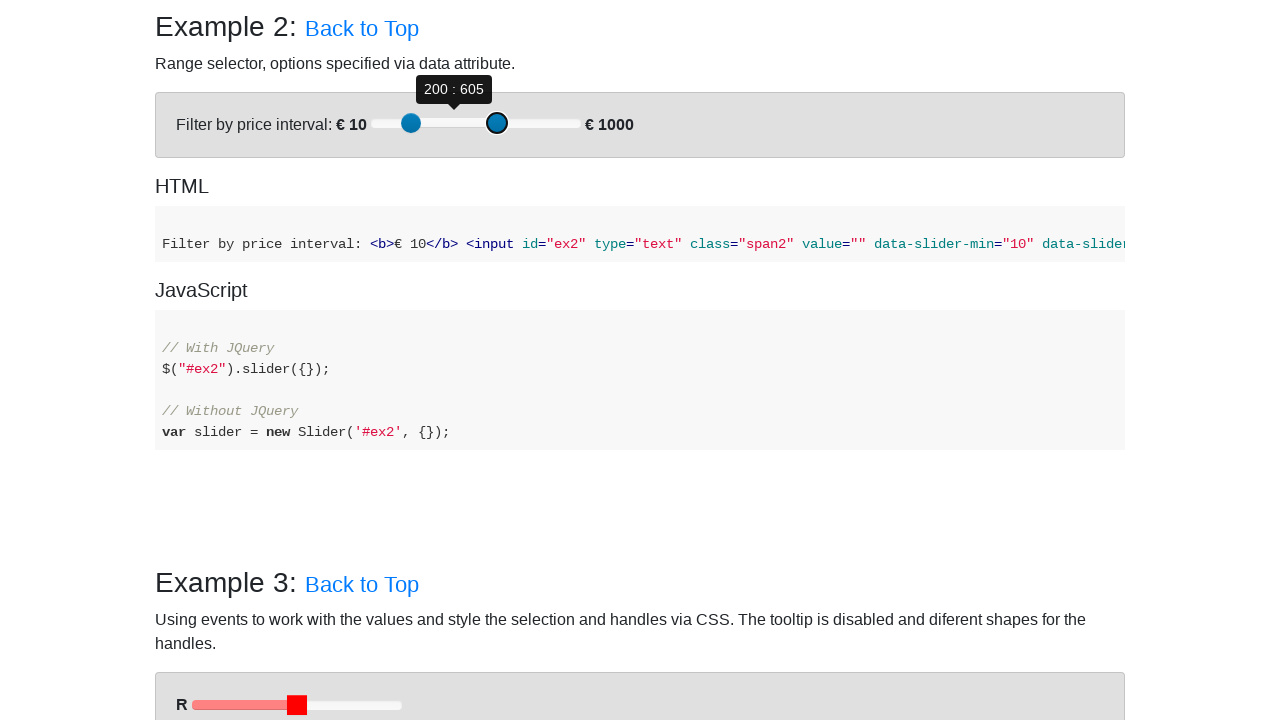

Pressed ArrowRight on slider 2 on (//div[@id='example-2']//div[@role='slider'])[2]
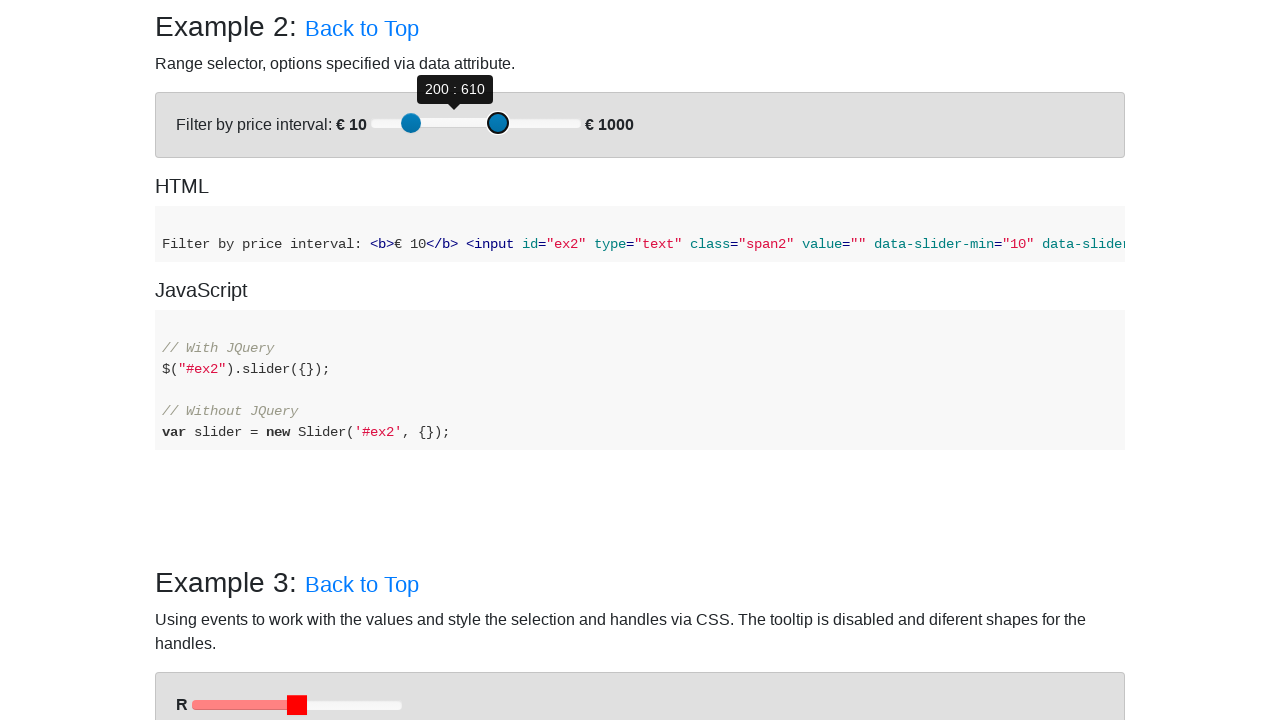

Pressed ArrowRight on slider 2 on (//div[@id='example-2']//div[@role='slider'])[2]
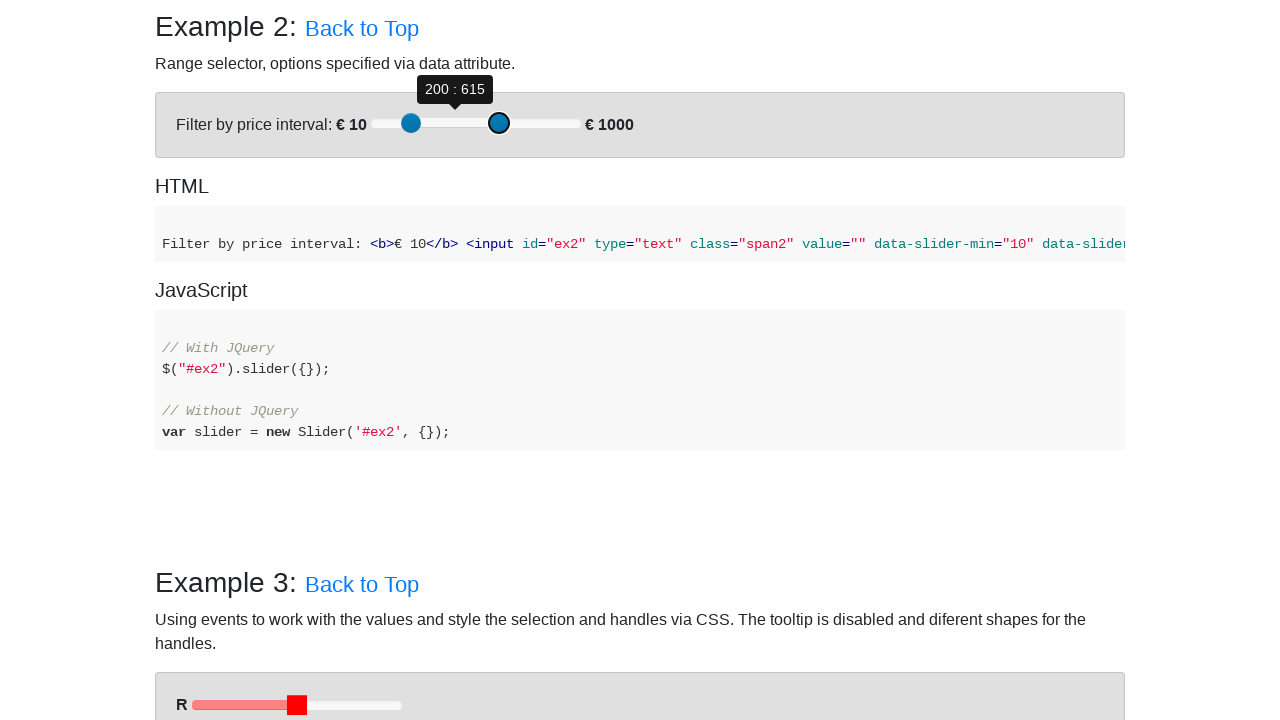

Pressed ArrowRight on slider 2 on (//div[@id='example-2']//div[@role='slider'])[2]
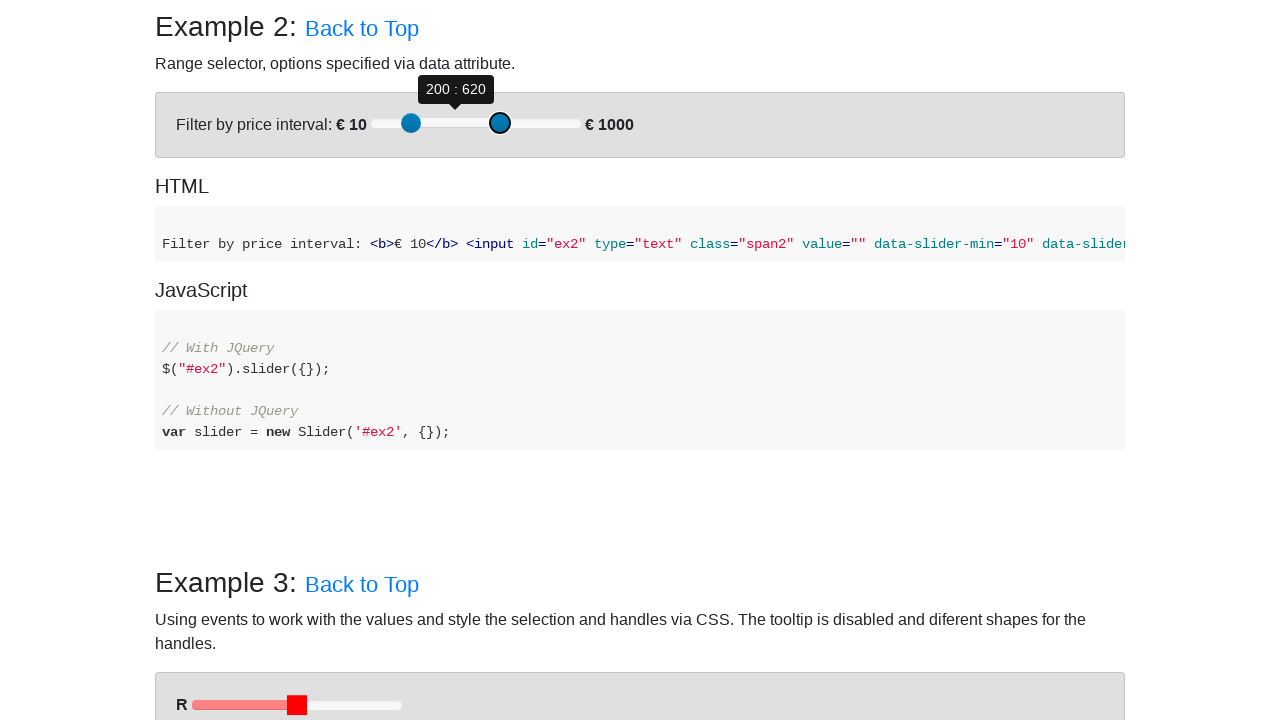

Pressed ArrowRight on slider 2 on (//div[@id='example-2']//div[@role='slider'])[2]
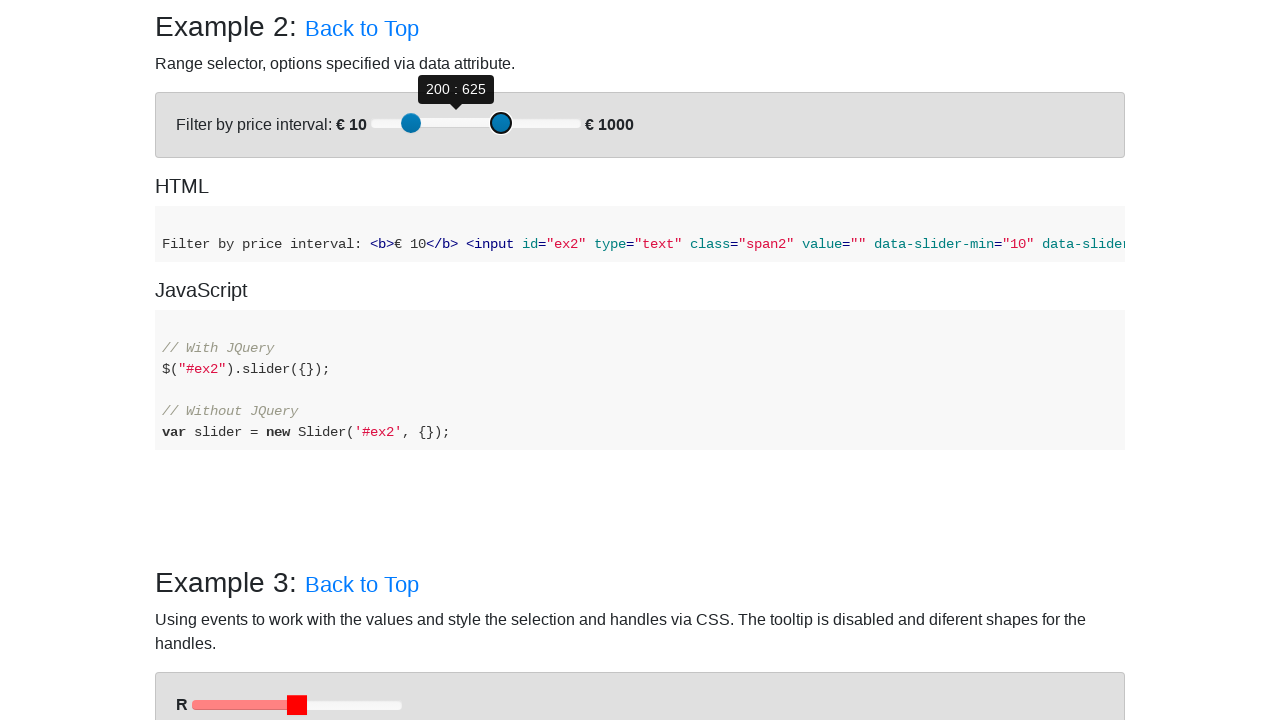

Pressed ArrowRight on slider 2 on (//div[@id='example-2']//div[@role='slider'])[2]
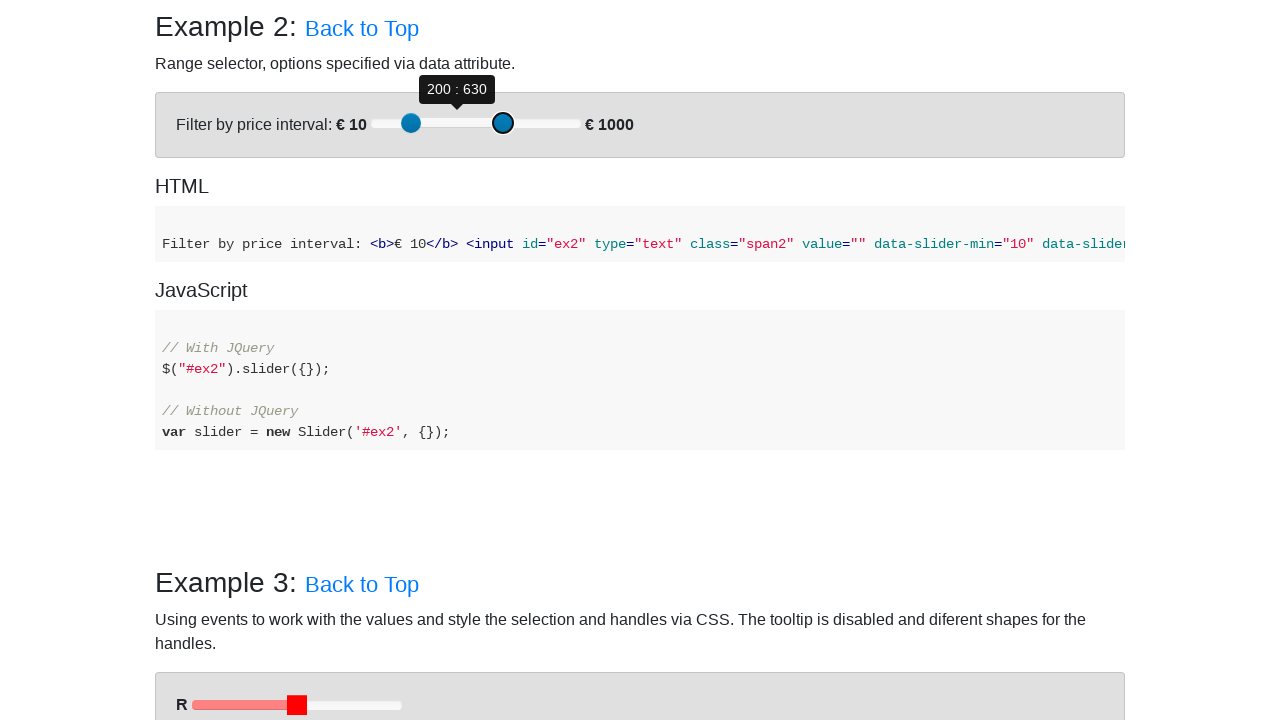

Pressed ArrowRight on slider 2 on (//div[@id='example-2']//div[@role='slider'])[2]
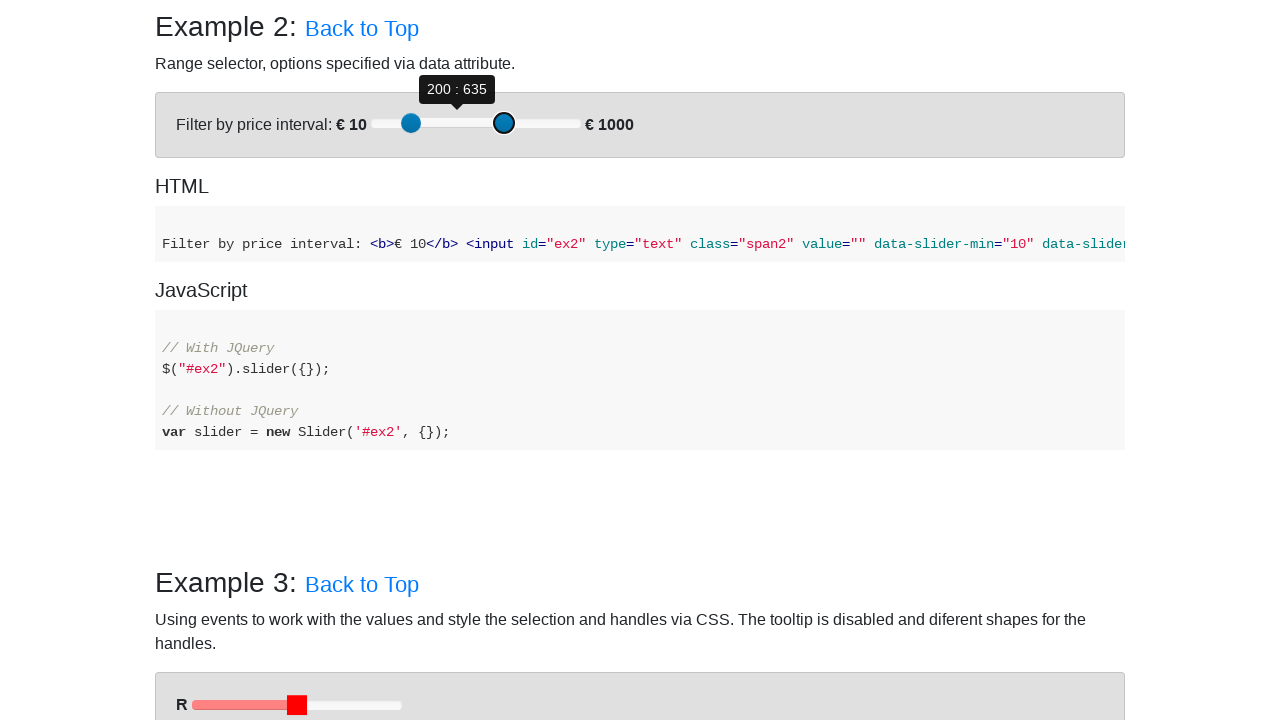

Pressed ArrowRight on slider 2 on (//div[@id='example-2']//div[@role='slider'])[2]
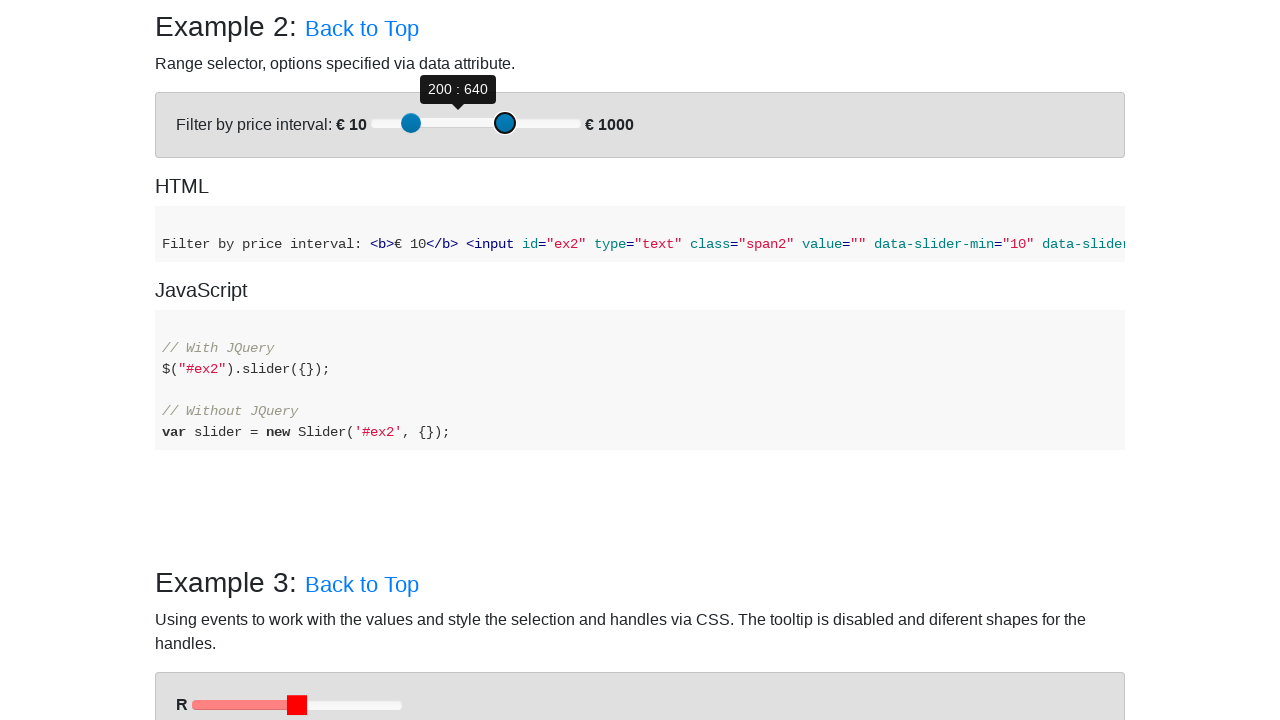

Pressed ArrowRight on slider 2 on (//div[@id='example-2']//div[@role='slider'])[2]
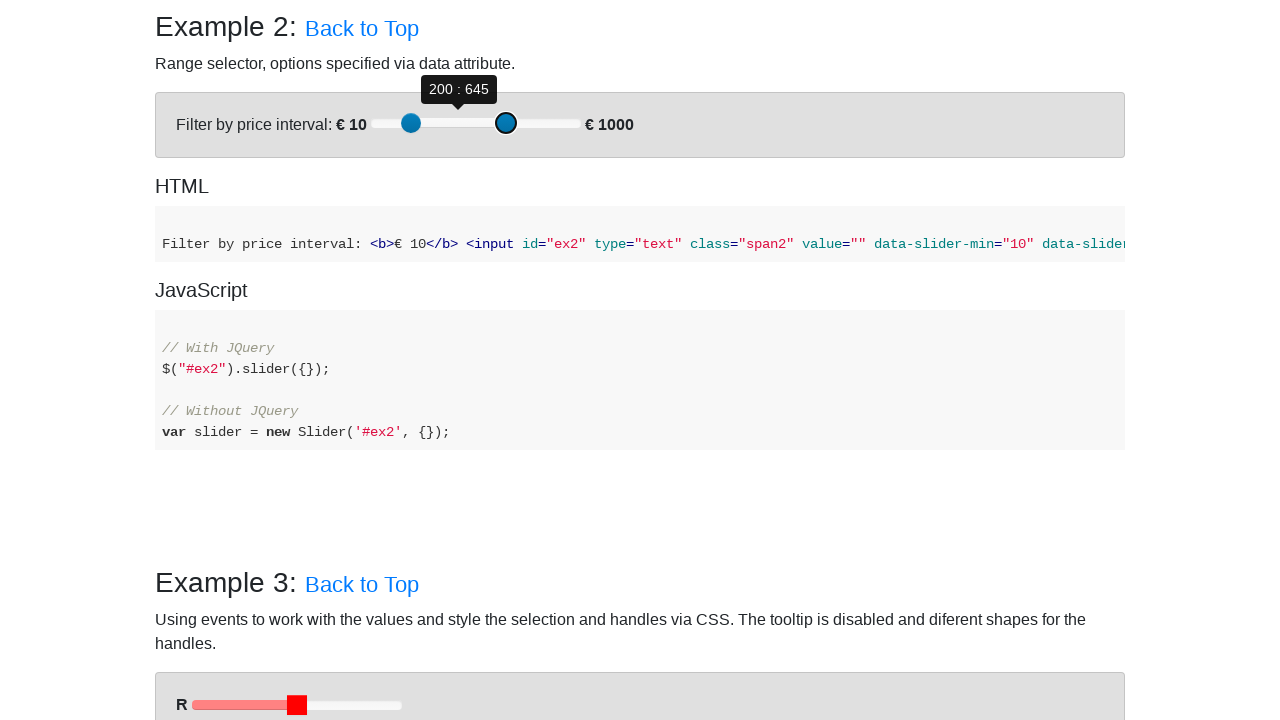

Pressed ArrowRight on slider 2 on (//div[@id='example-2']//div[@role='slider'])[2]
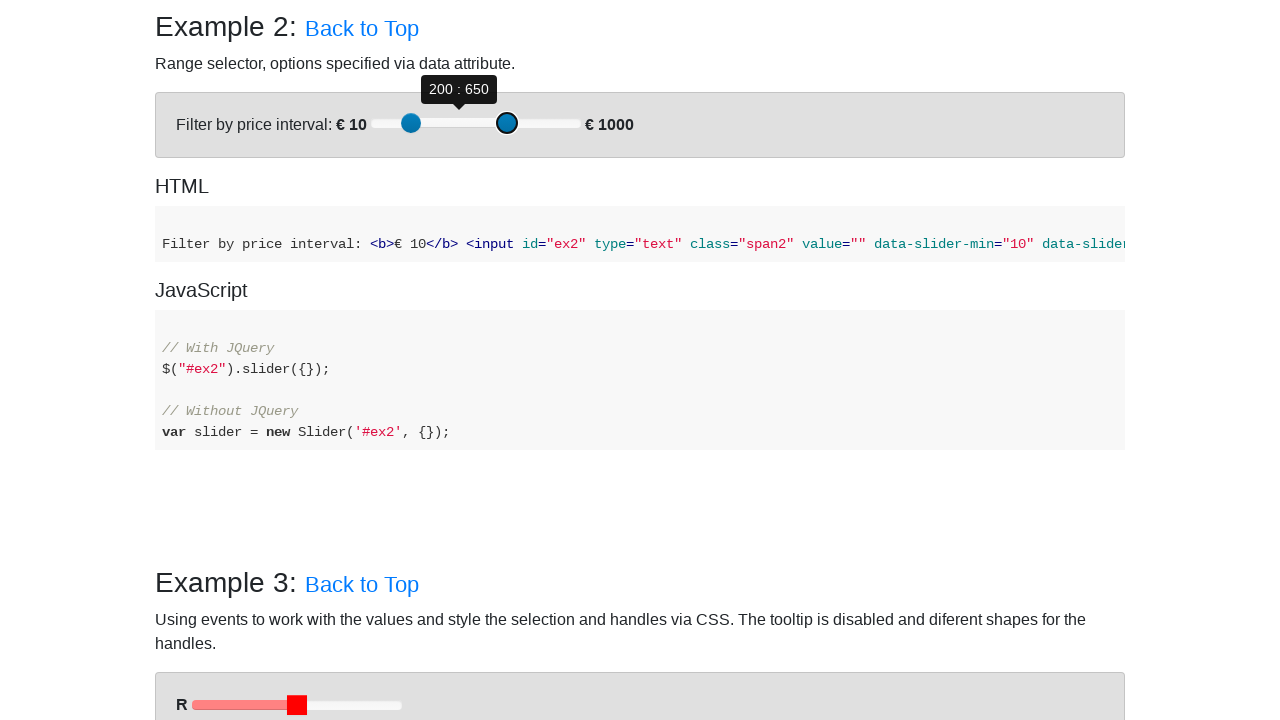

Pressed ArrowRight on slider 2 on (//div[@id='example-2']//div[@role='slider'])[2]
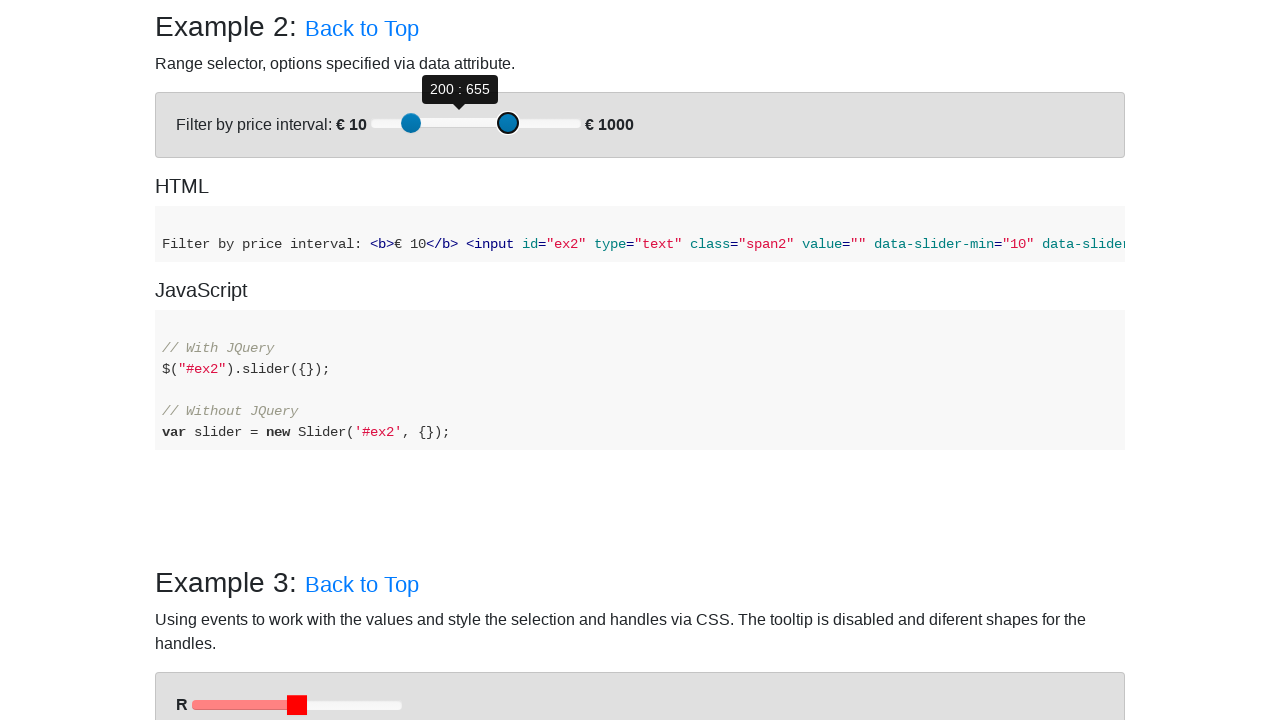

Pressed ArrowRight on slider 2 on (//div[@id='example-2']//div[@role='slider'])[2]
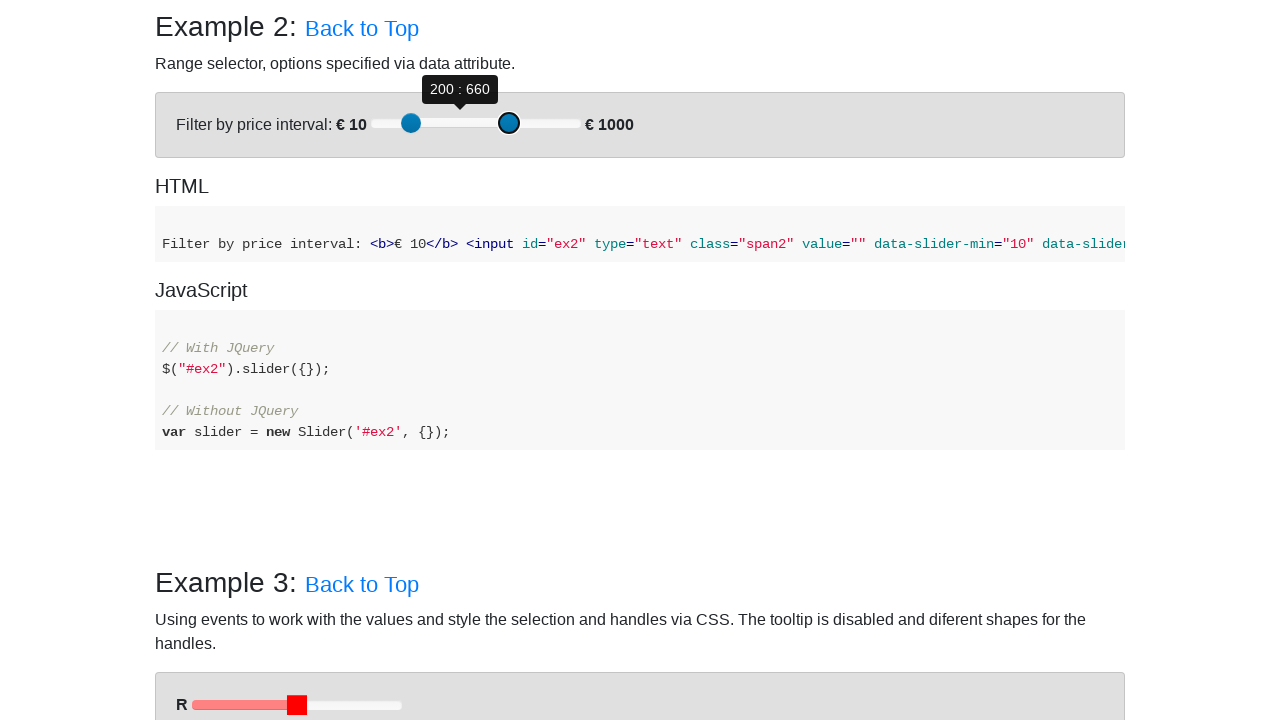

Pressed ArrowRight on slider 2 on (//div[@id='example-2']//div[@role='slider'])[2]
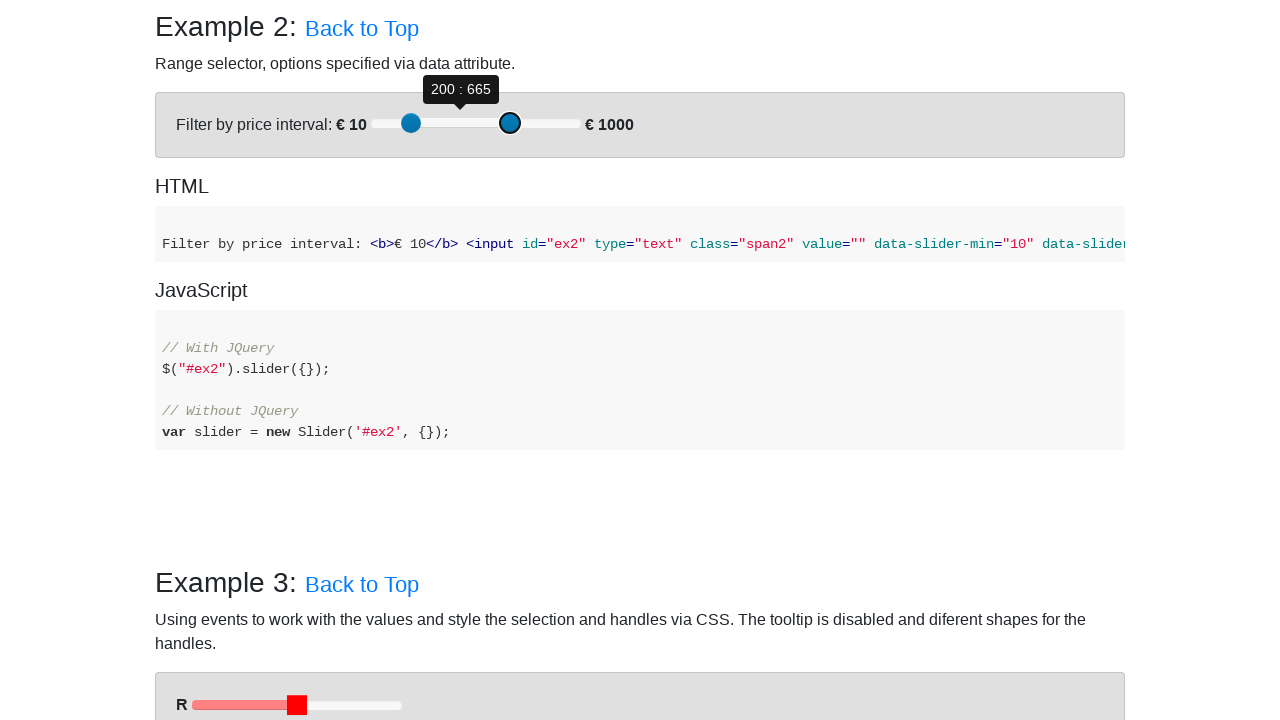

Pressed ArrowRight on slider 2 on (//div[@id='example-2']//div[@role='slider'])[2]
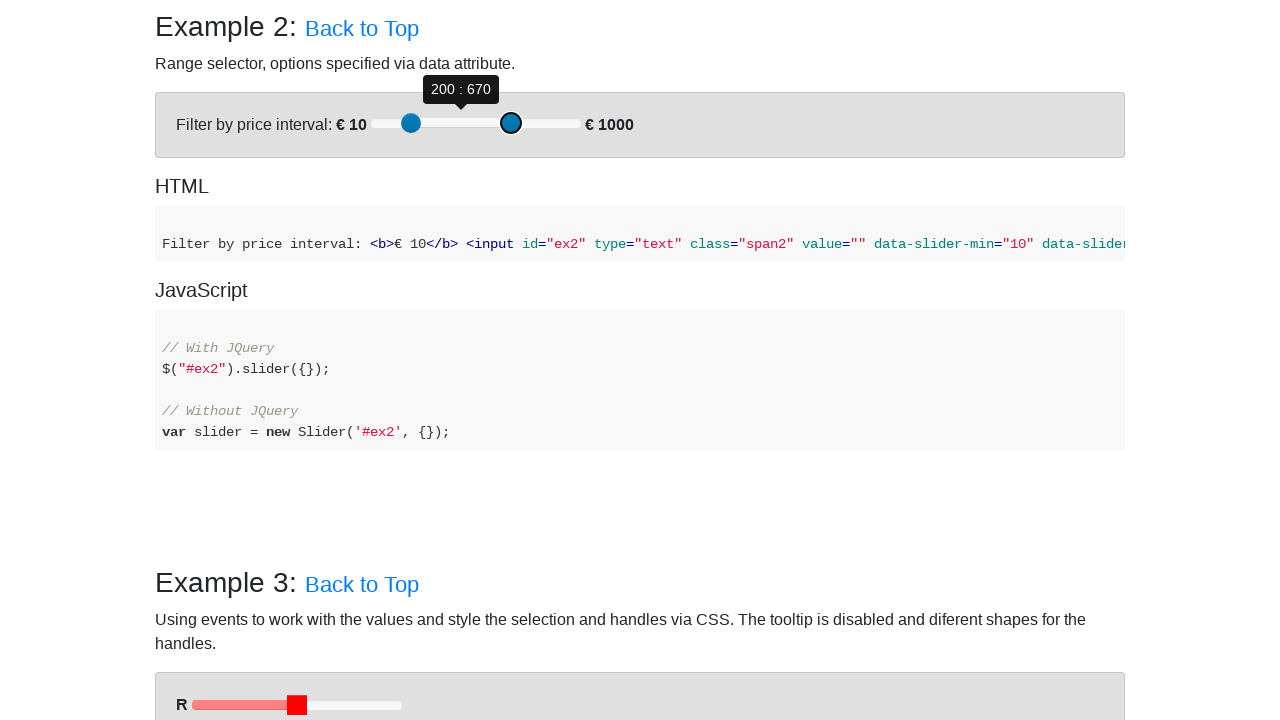

Pressed ArrowRight on slider 2 on (//div[@id='example-2']//div[@role='slider'])[2]
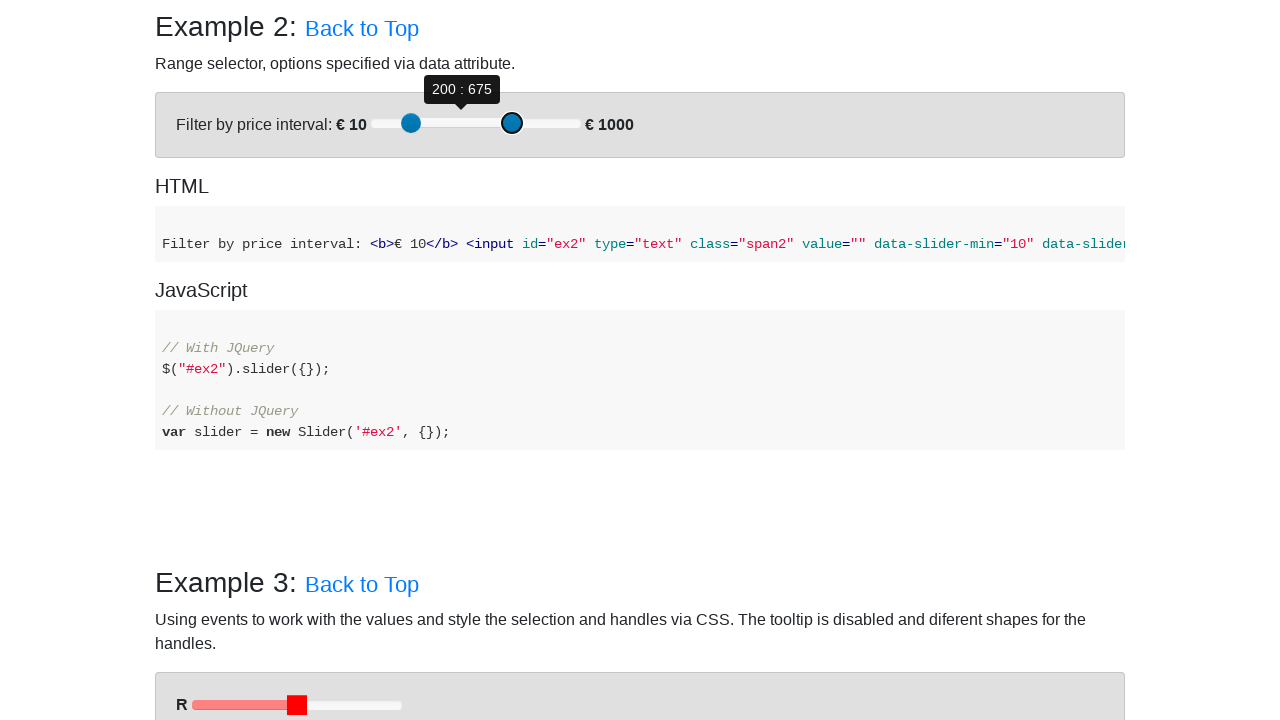

Pressed ArrowRight on slider 2 on (//div[@id='example-2']//div[@role='slider'])[2]
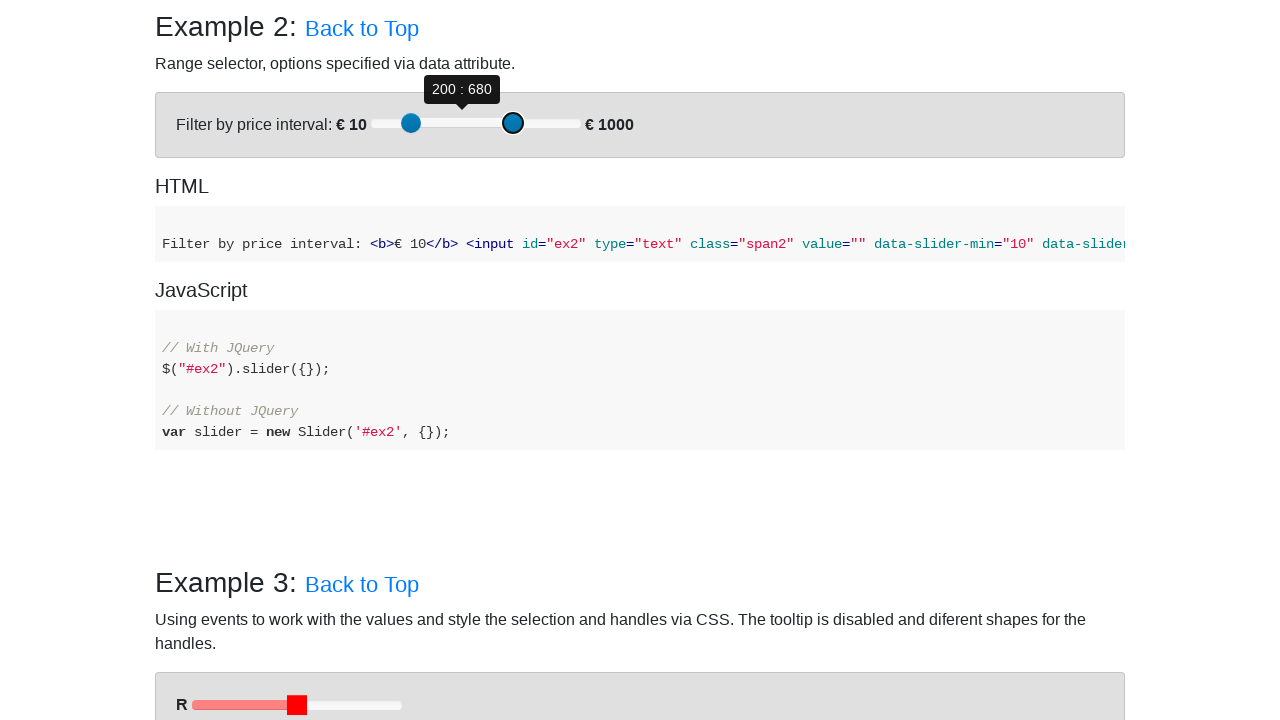

Pressed ArrowRight on slider 2 on (//div[@id='example-2']//div[@role='slider'])[2]
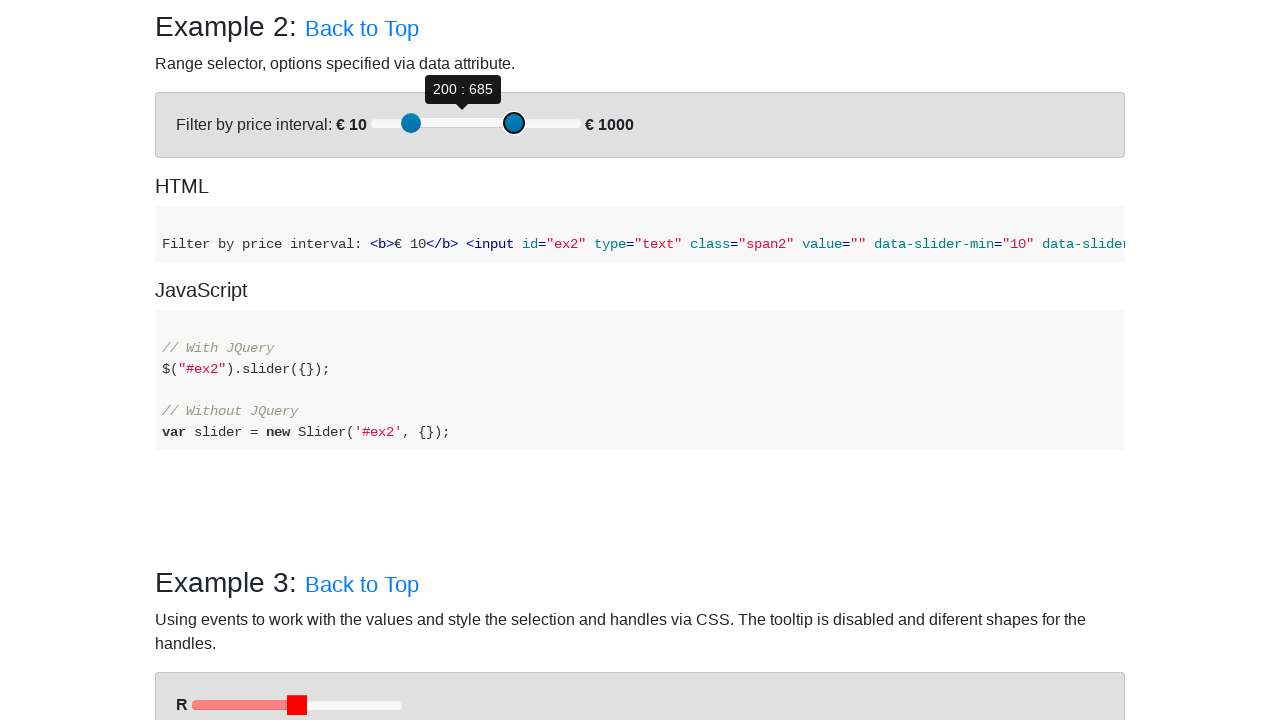

Pressed ArrowRight on slider 2 on (//div[@id='example-2']//div[@role='slider'])[2]
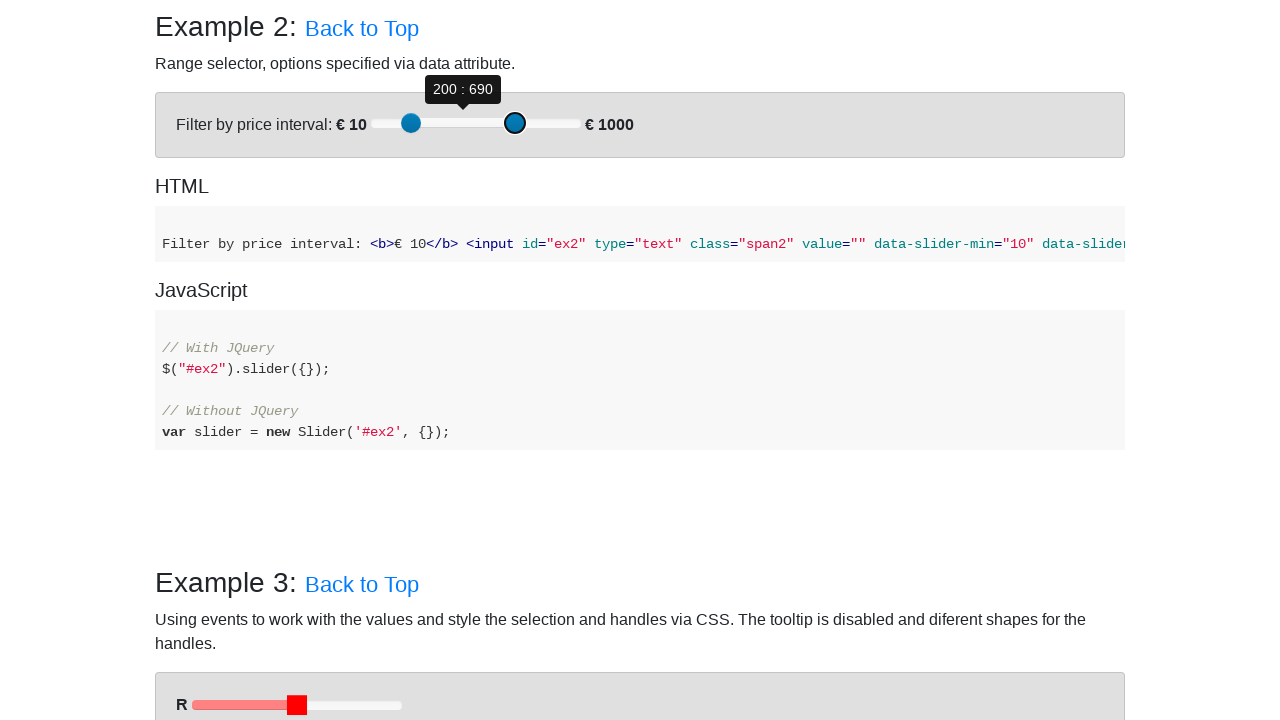

Pressed ArrowRight on slider 2 on (//div[@id='example-2']//div[@role='slider'])[2]
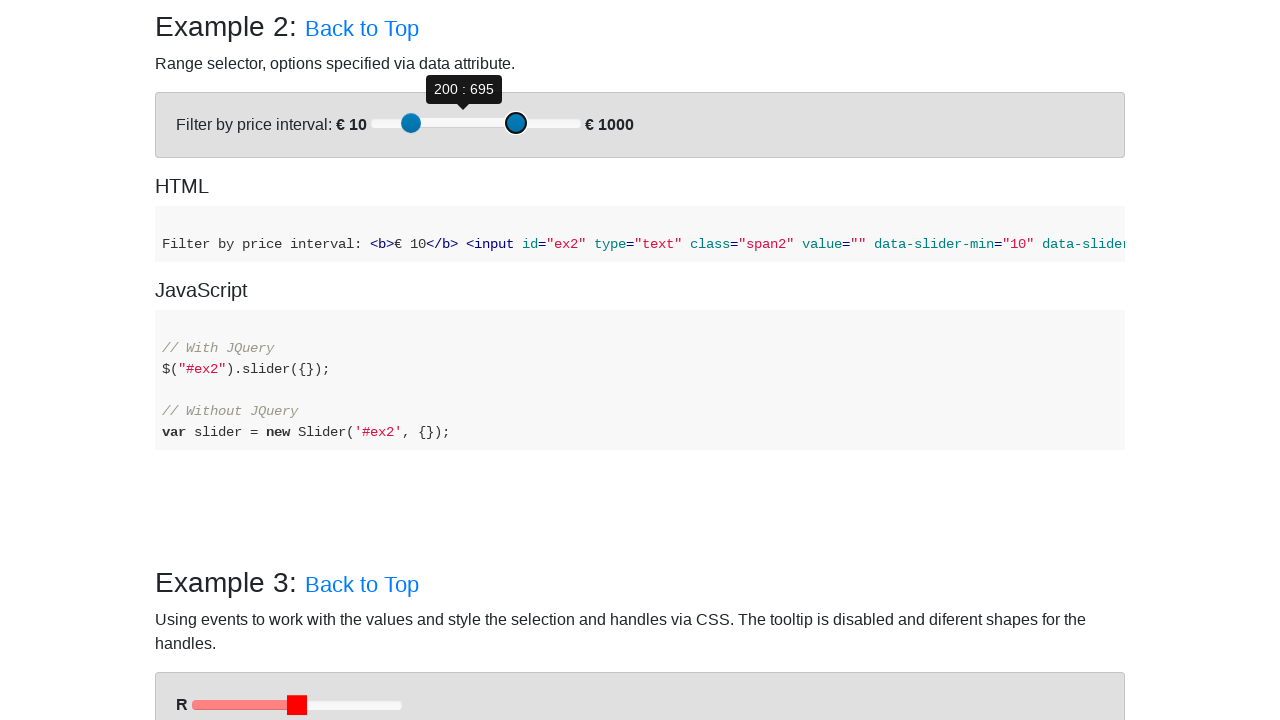

Pressed ArrowRight on slider 2 on (//div[@id='example-2']//div[@role='slider'])[2]
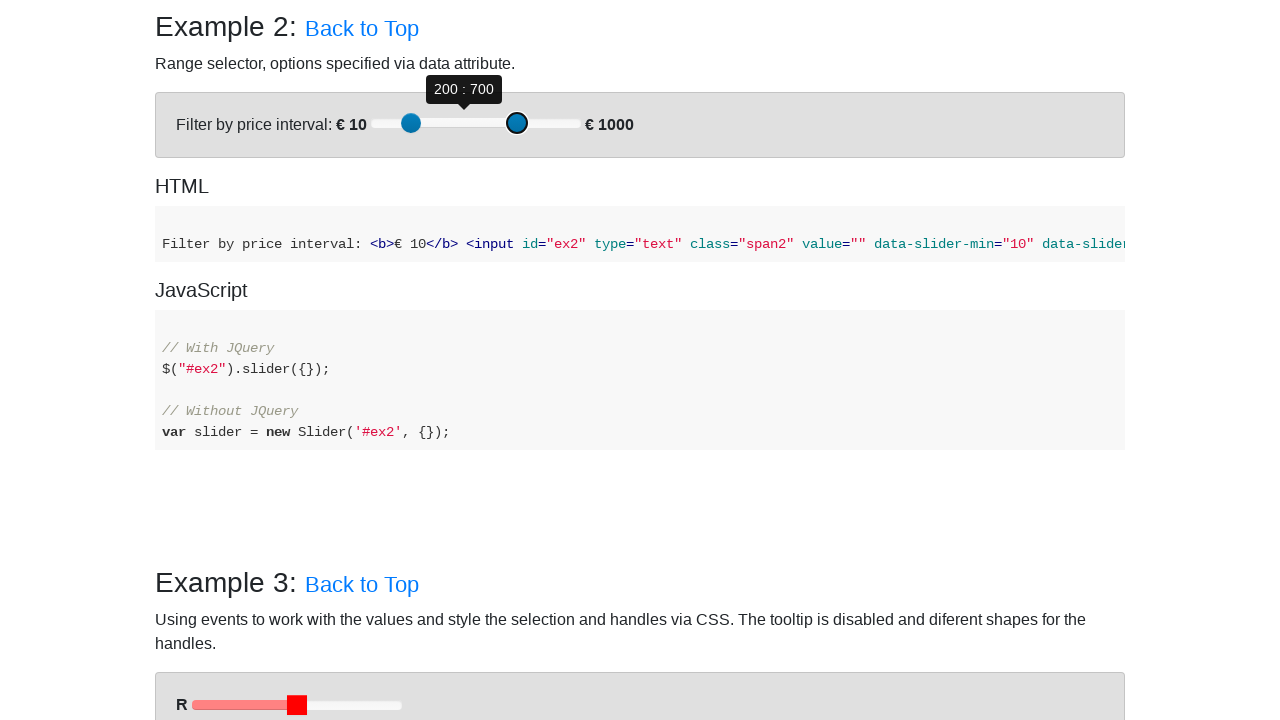

Waited 1000ms for slider animations to complete
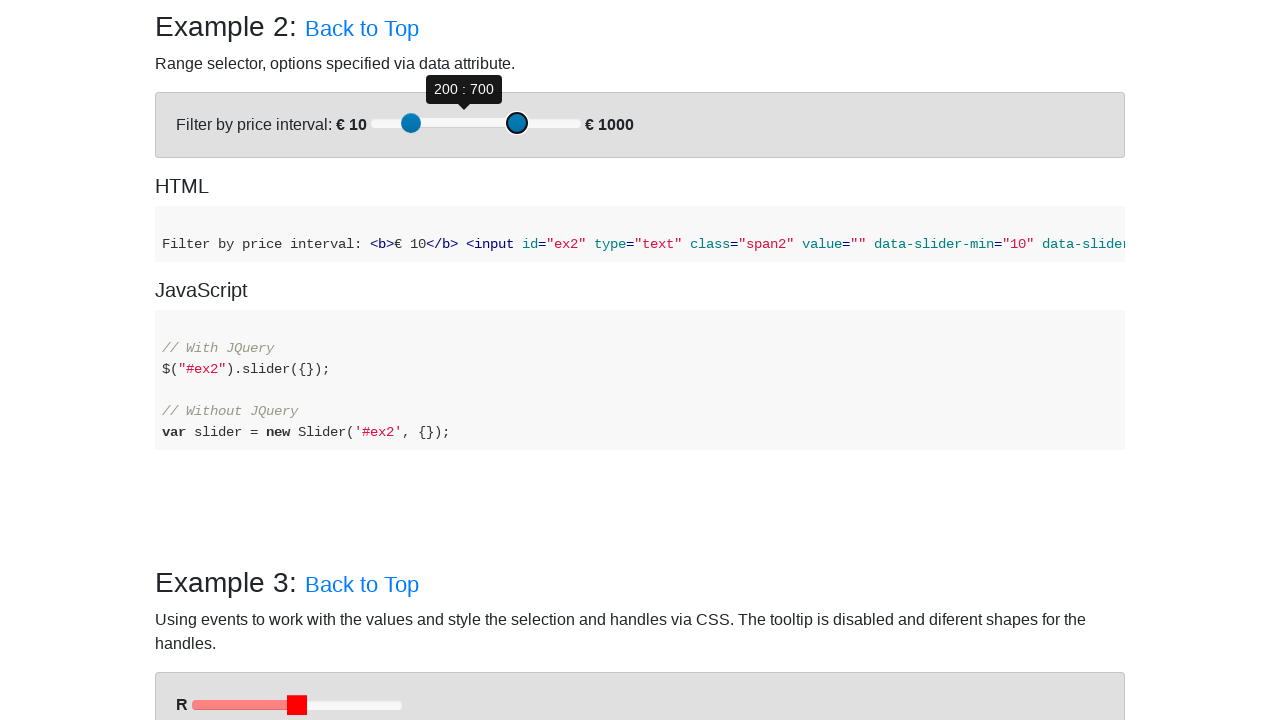

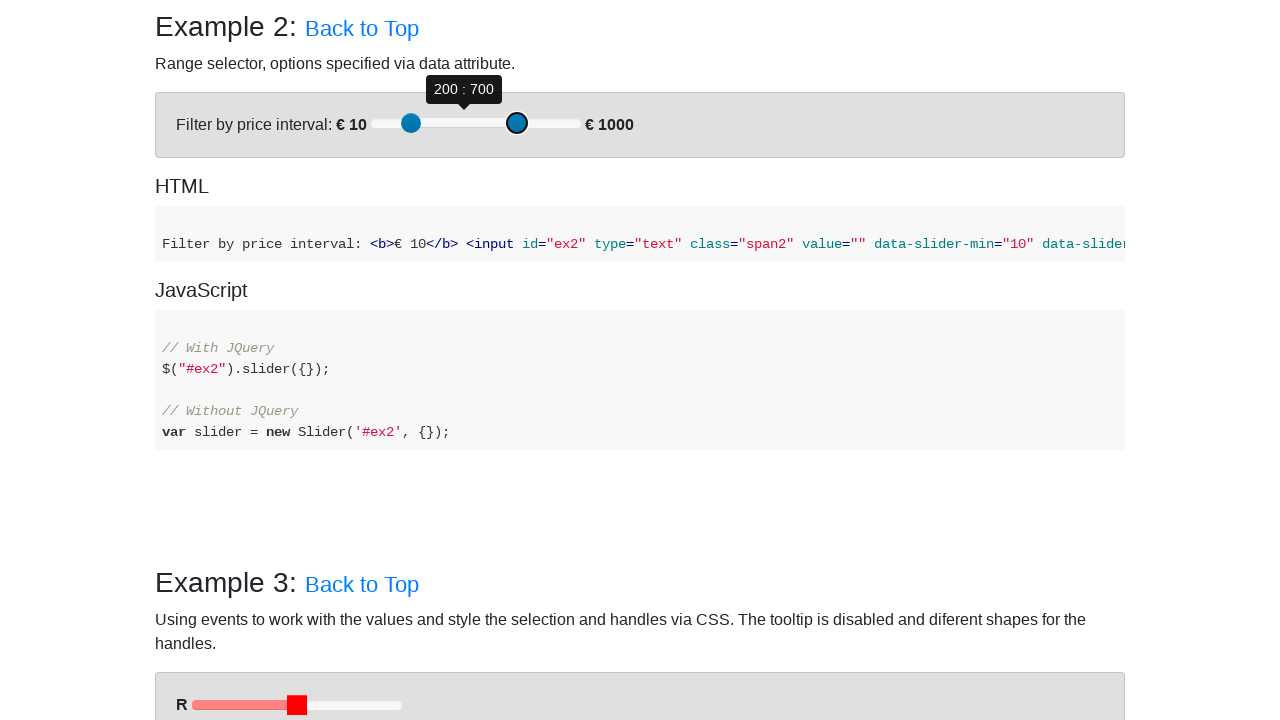